Tests the Bootstrap checkout form by filling in billing, shipping, and payment information fields, then submitting the form. This process is repeated 5 times.

Starting URL: https://getbootstrap.com/docs/4.0/examples/checkout/

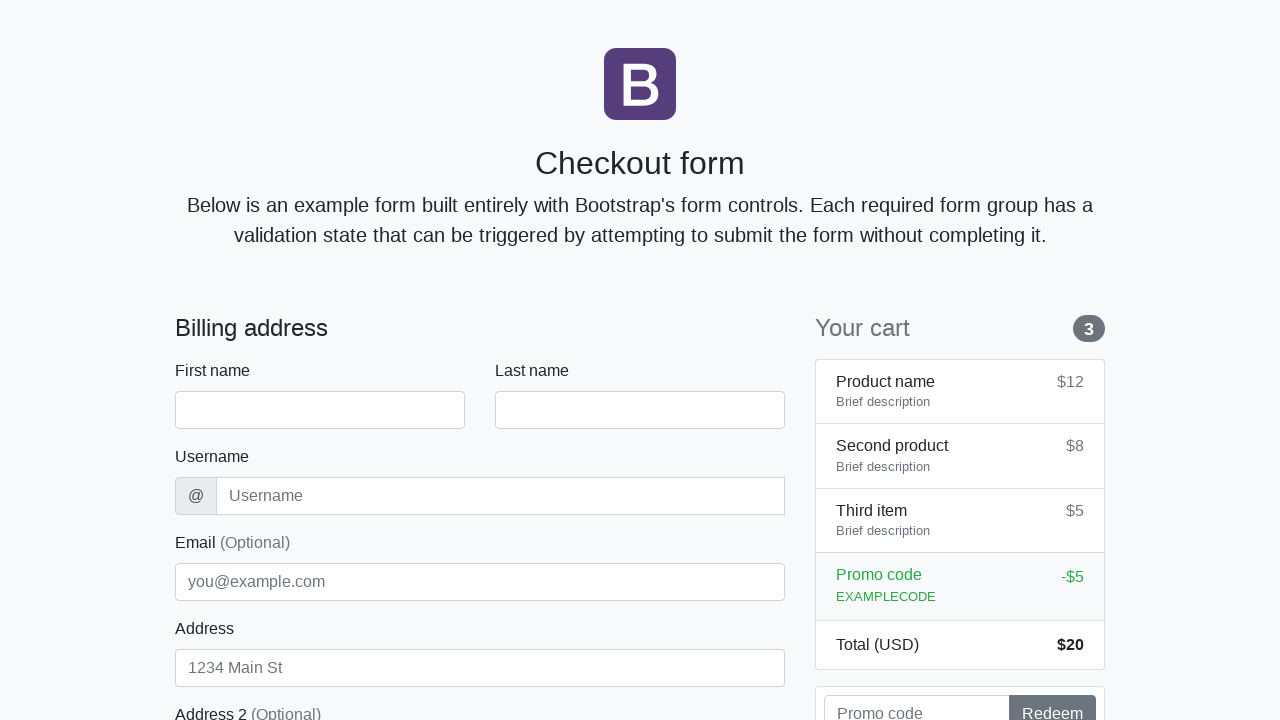

Waited for checkout form to load (iteration 1)
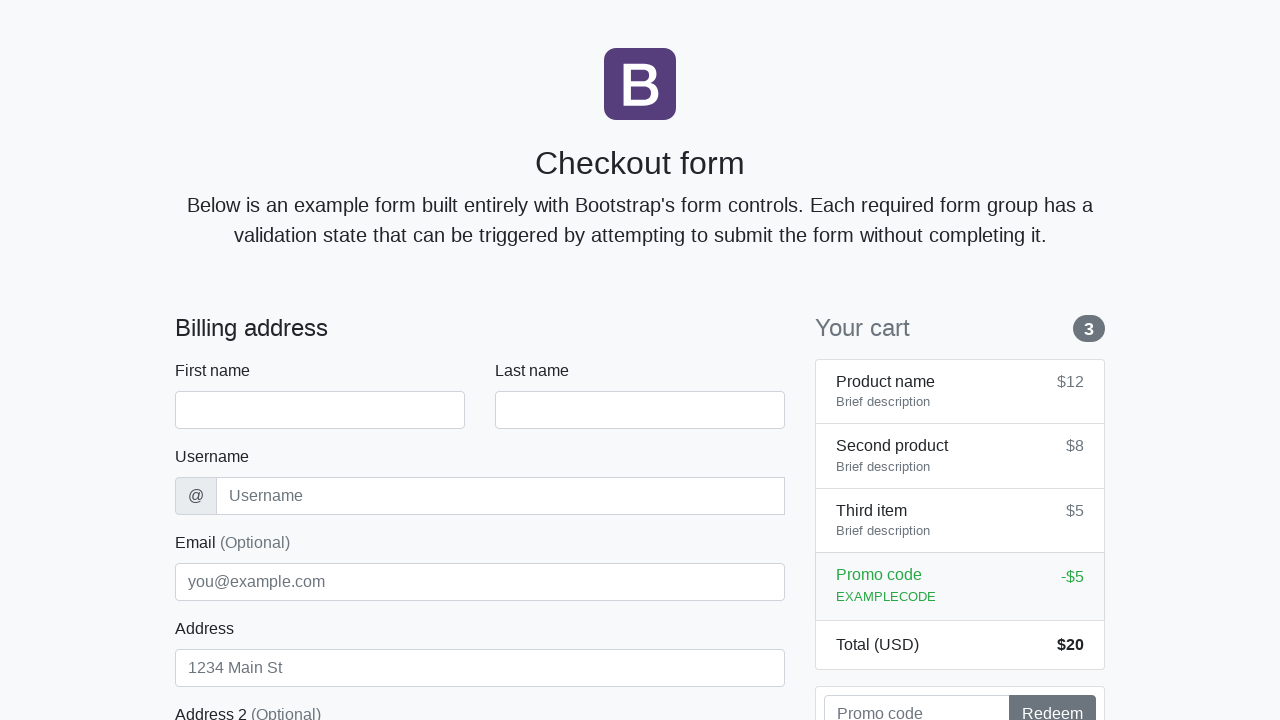

Filled first name field with 'Emily' on #firstName
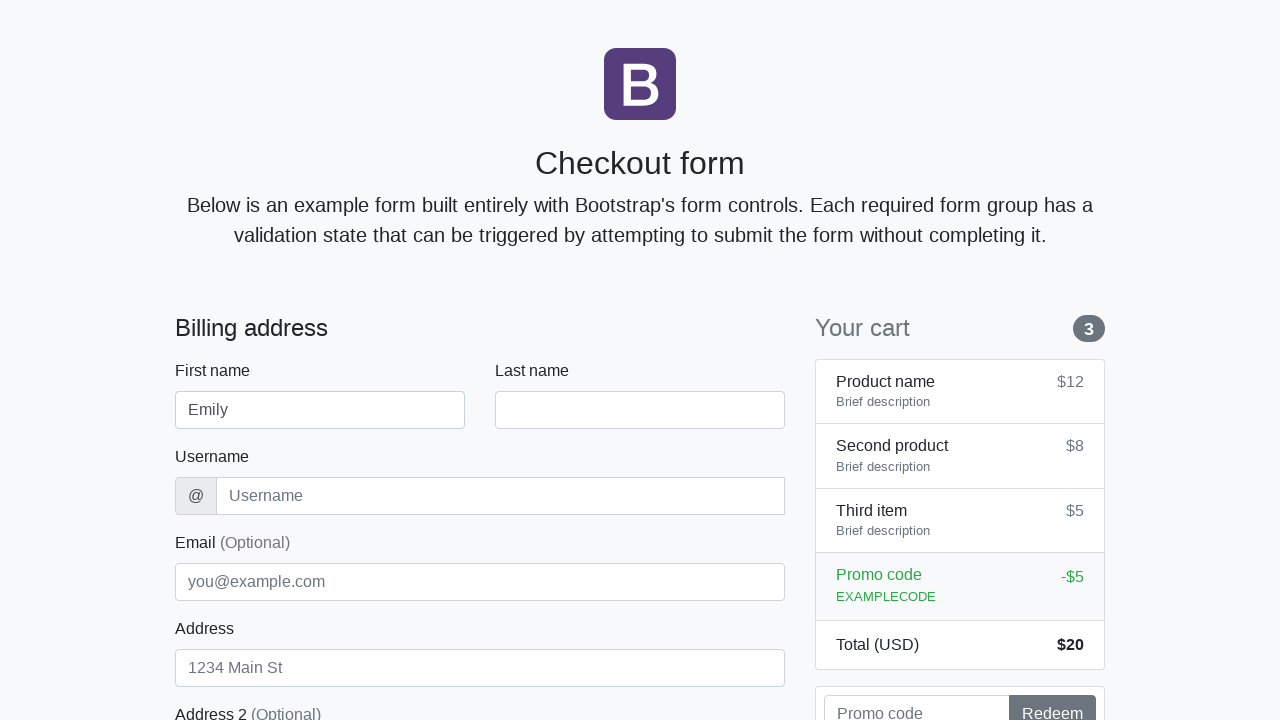

Filled last name field with 'Davis' on #lastName
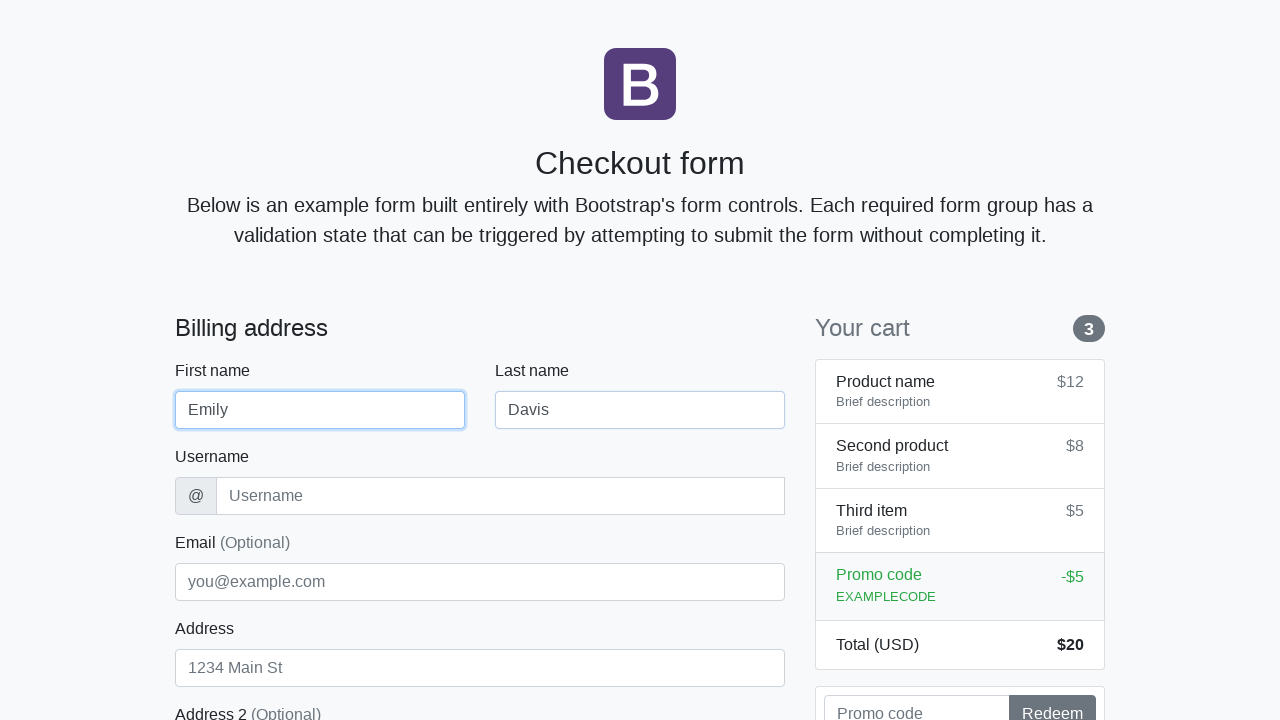

Filled username field with 'edavis2024' on #username
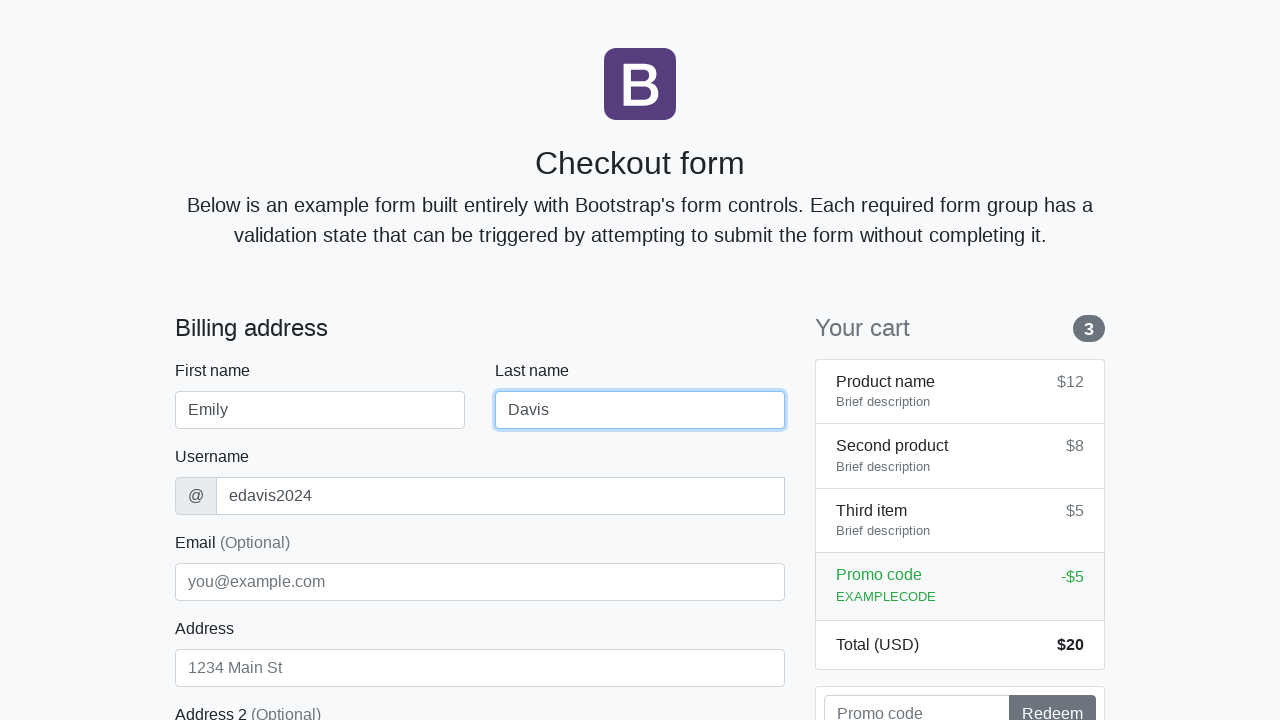

Filled address field with 'Birch Boulevard 567' on #address
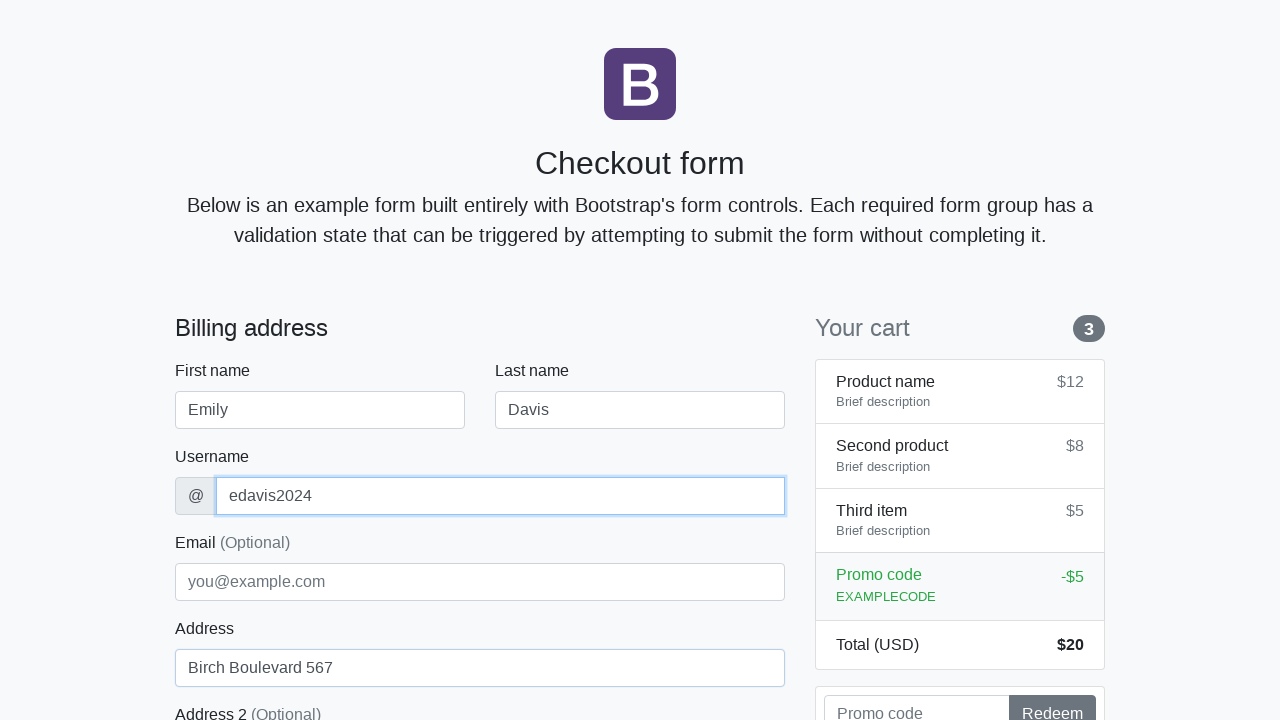

Filled email field with 'emily.davis@sample.net' on #email
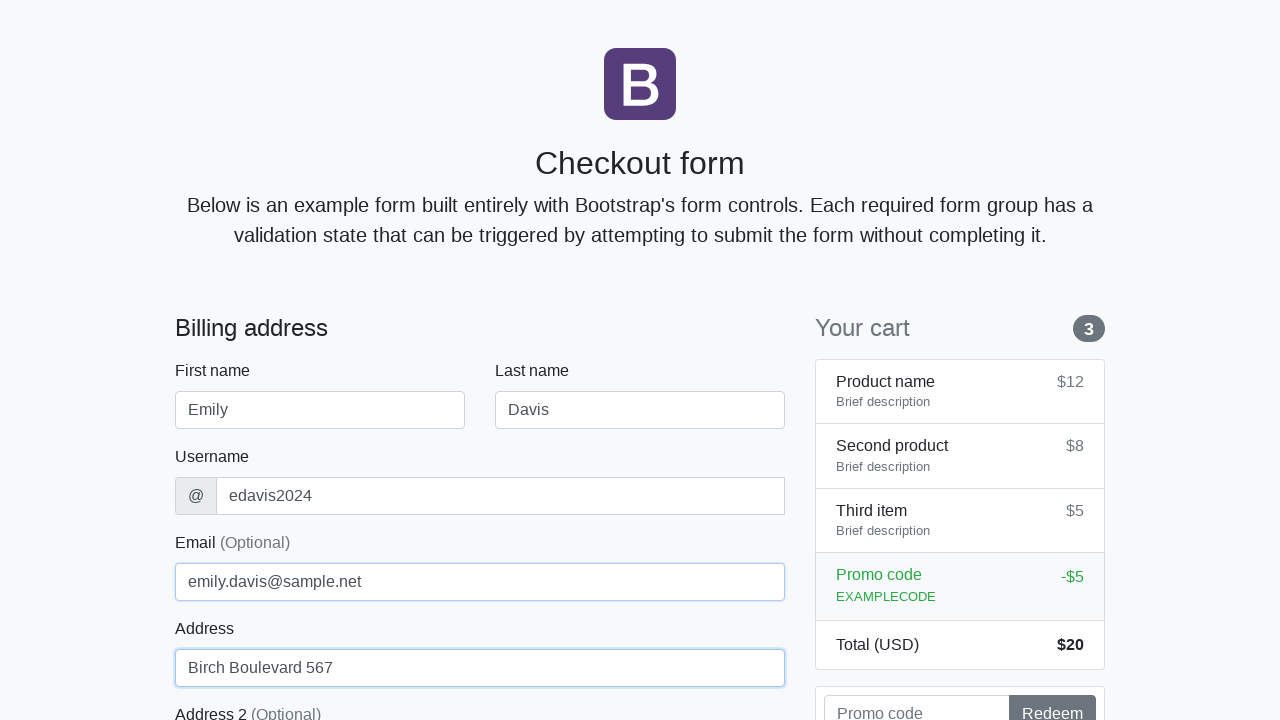

Selected 'United States' from country dropdown on #country
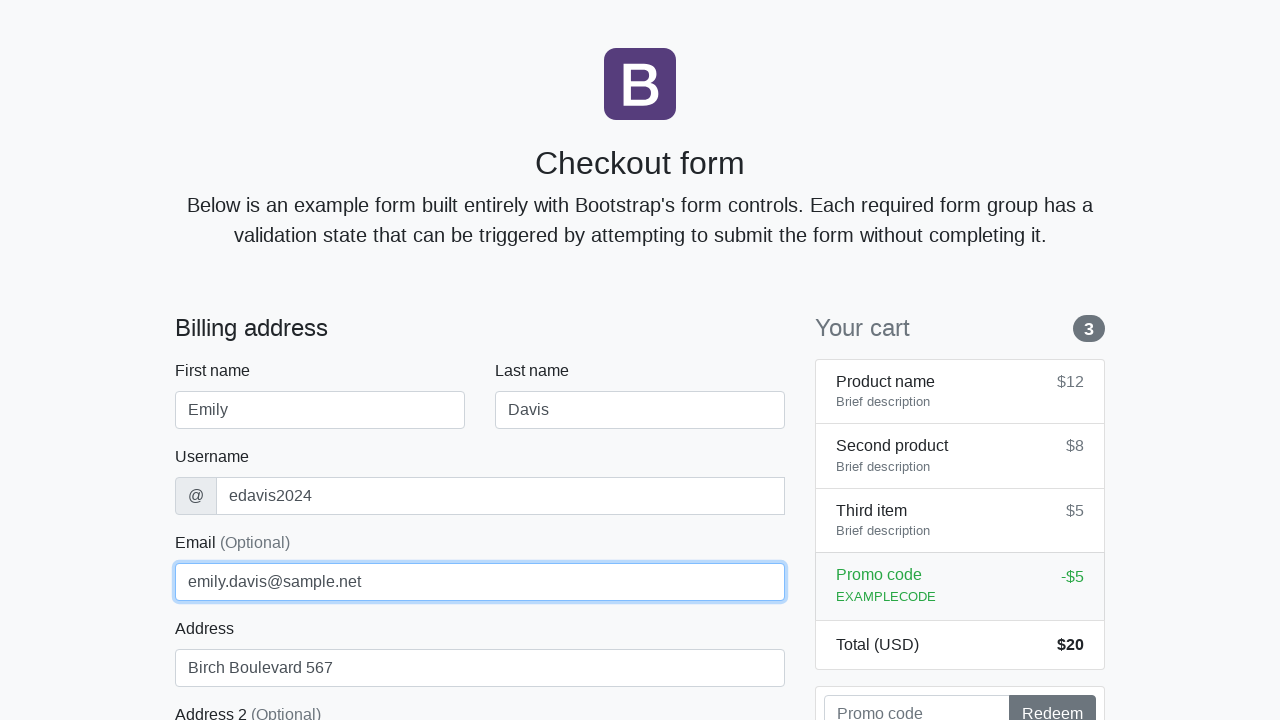

Selected 'California' from state dropdown on #state
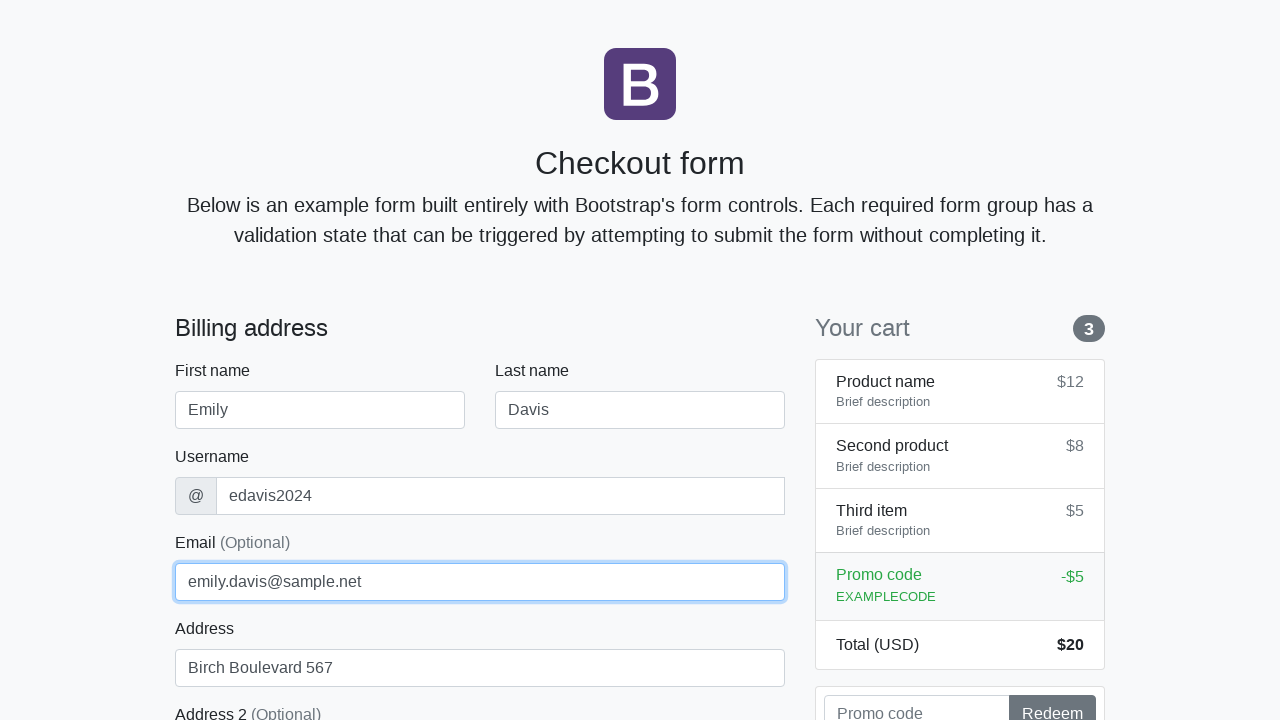

Filled zip code field with '75201' on #zip
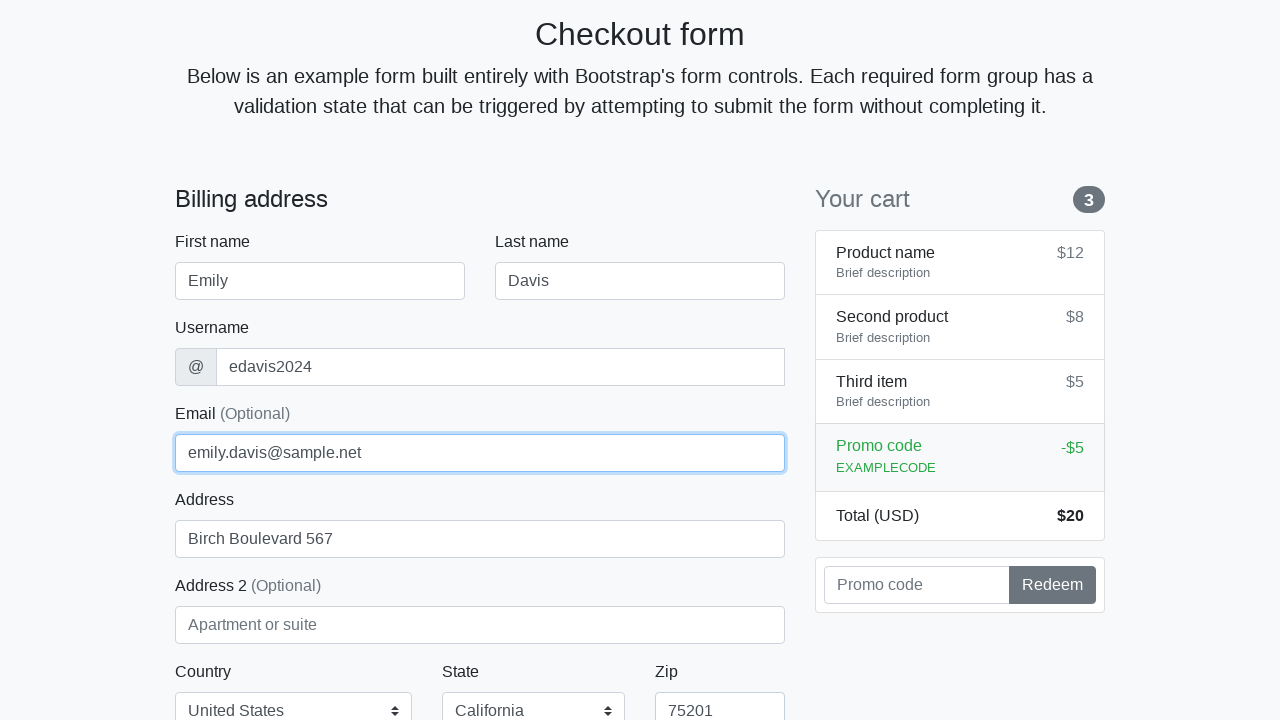

Filled cardholder name field with 'Emily Davis' on #cc-name
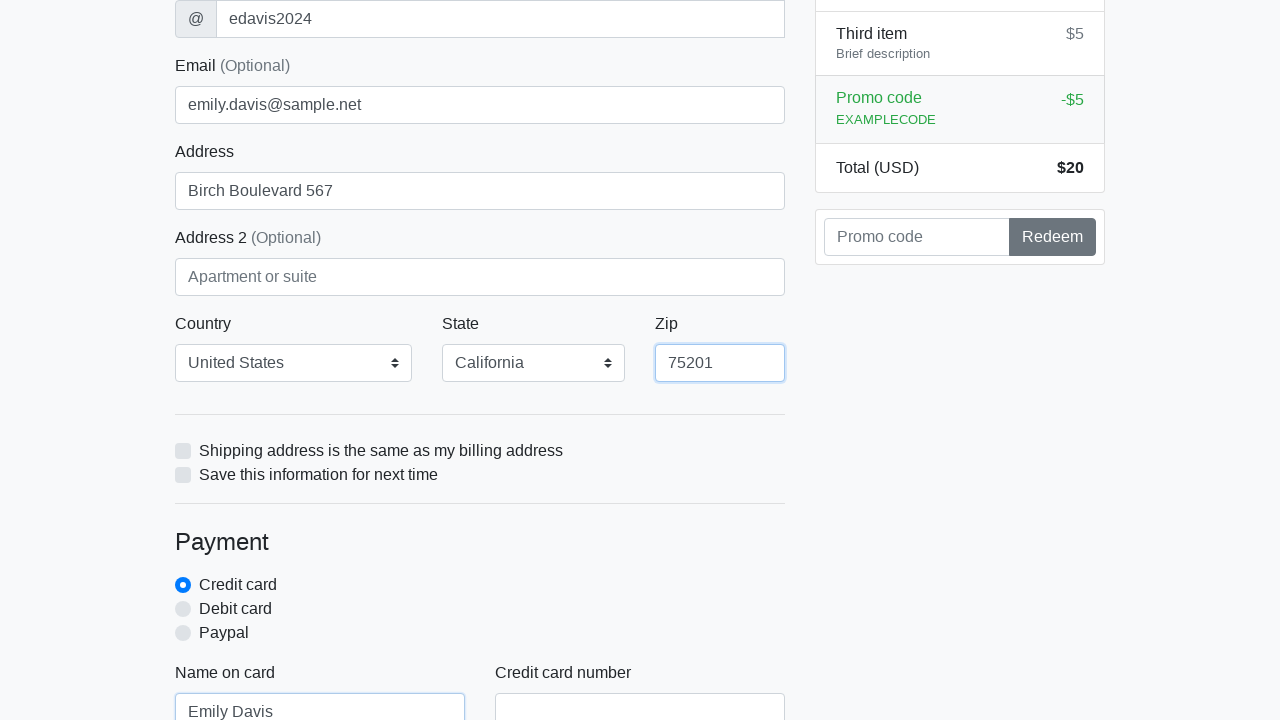

Filled credit card number field on #cc-number
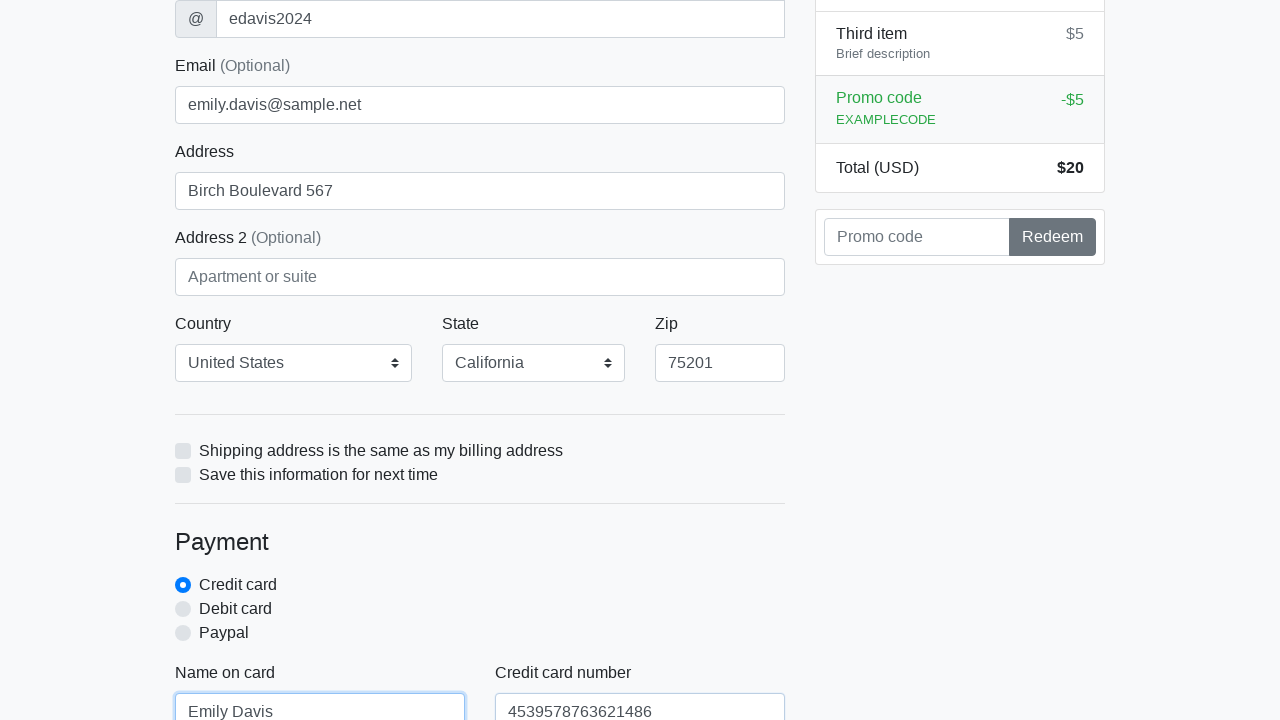

Filled card expiration date with '11/2024' on #cc-expiration
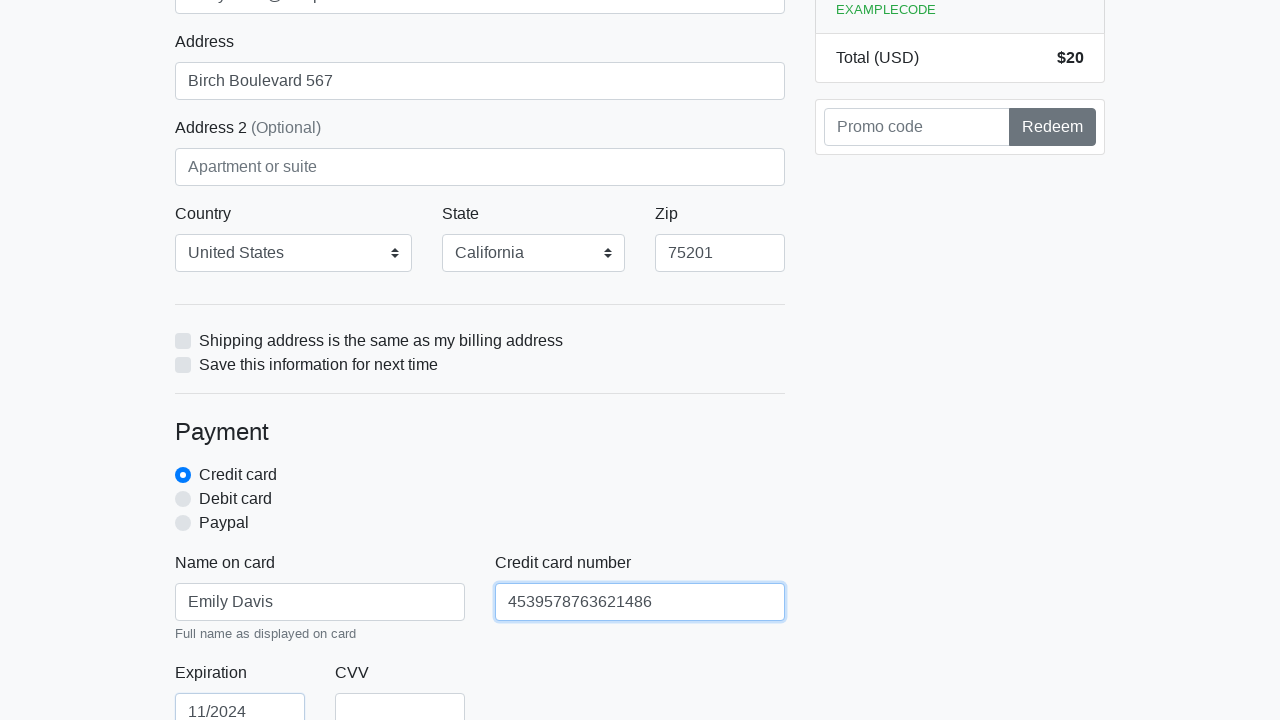

Filled CVV field with '987' on #cc-cvv
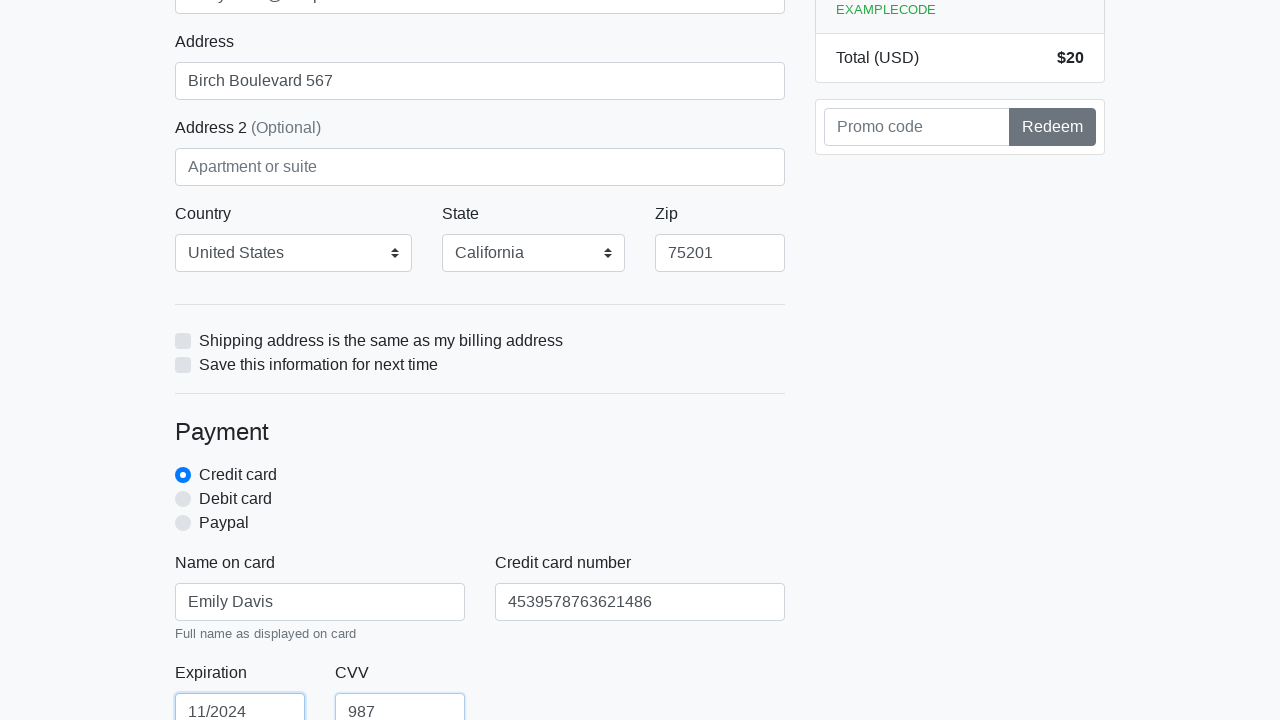

Clicked proceed button to submit checkout form (iteration 1) at (480, 500) on xpath=/html/body/div/div[2]/div[2]/form/button
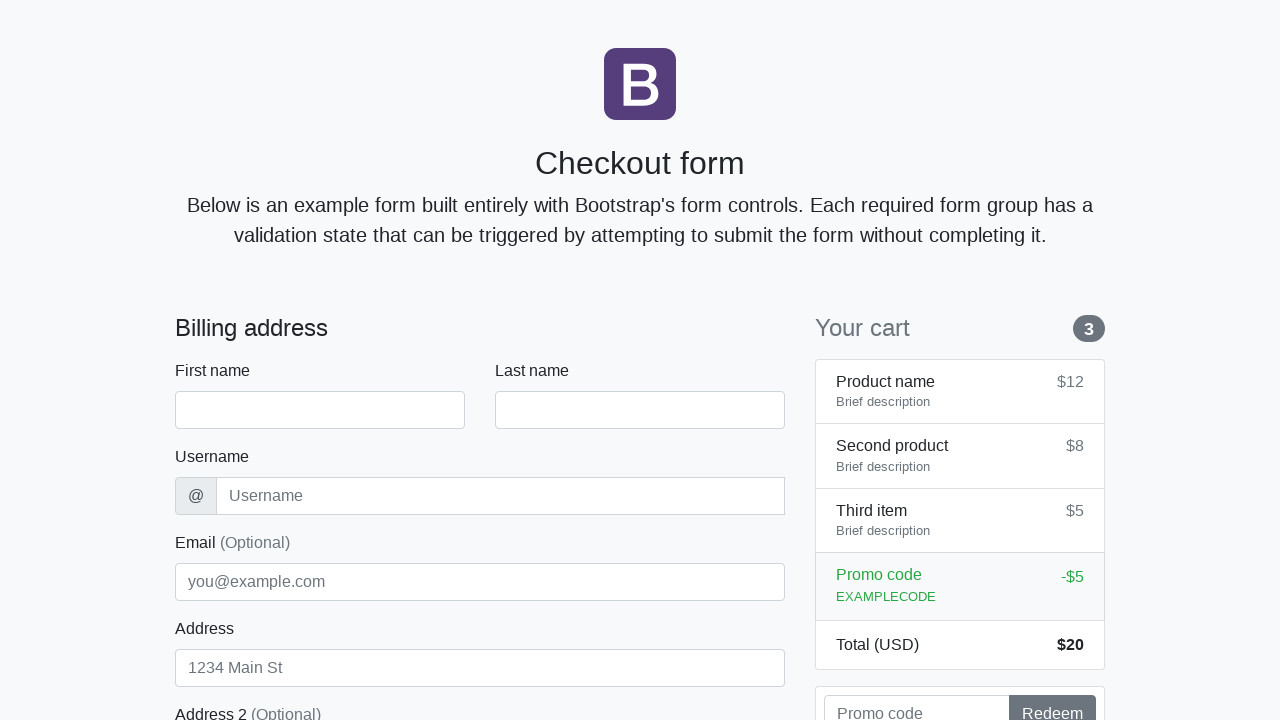

Navigated back to checkout page for next iteration
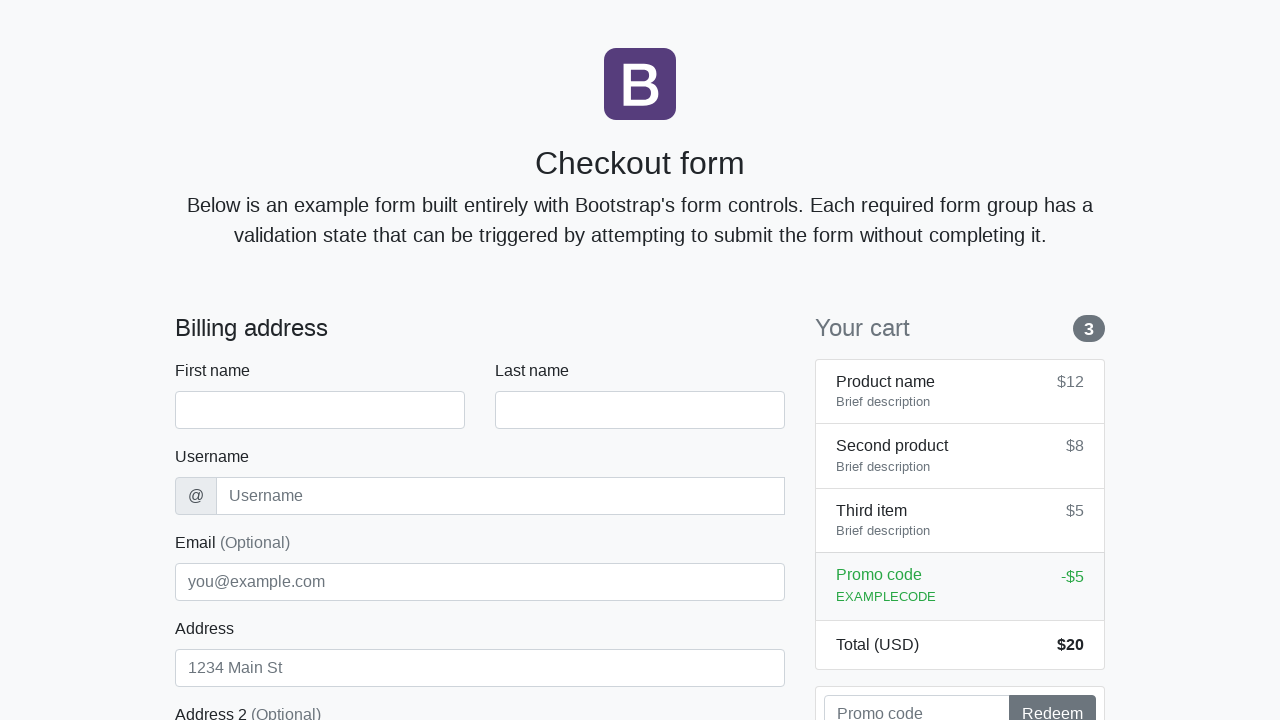

Waited for checkout form to load (iteration 2)
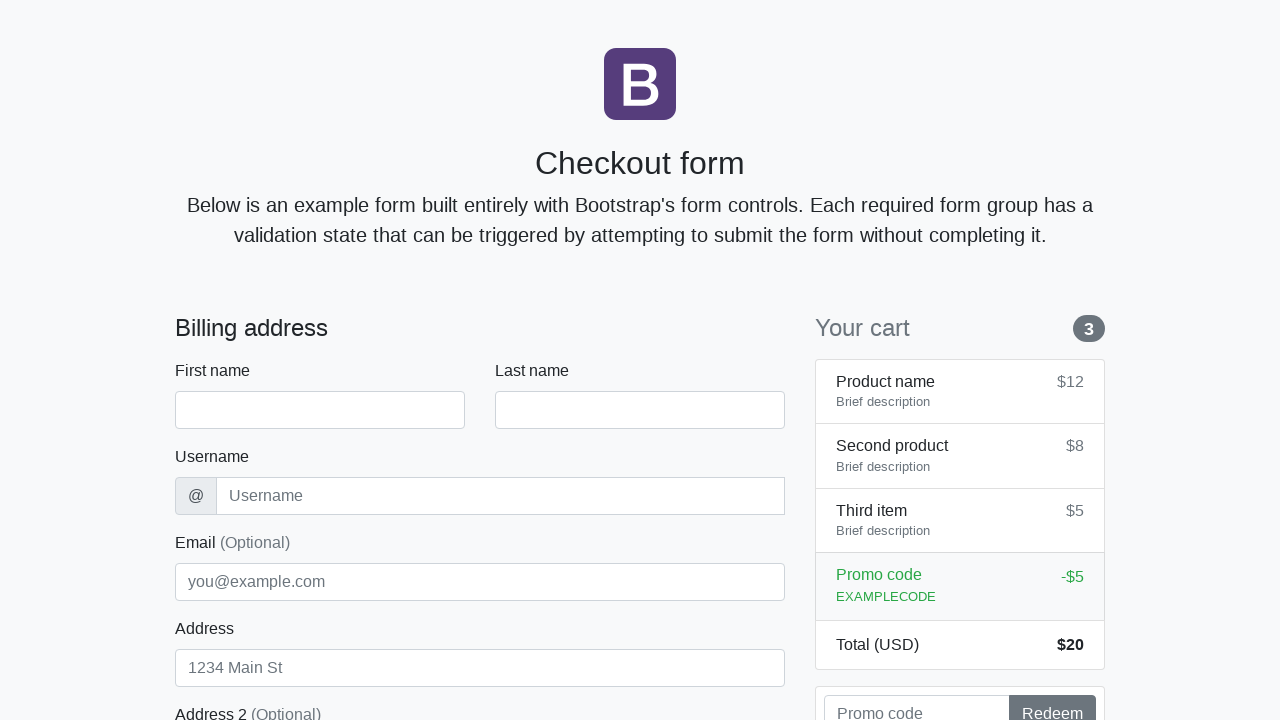

Filled first name field with 'Emily' on #firstName
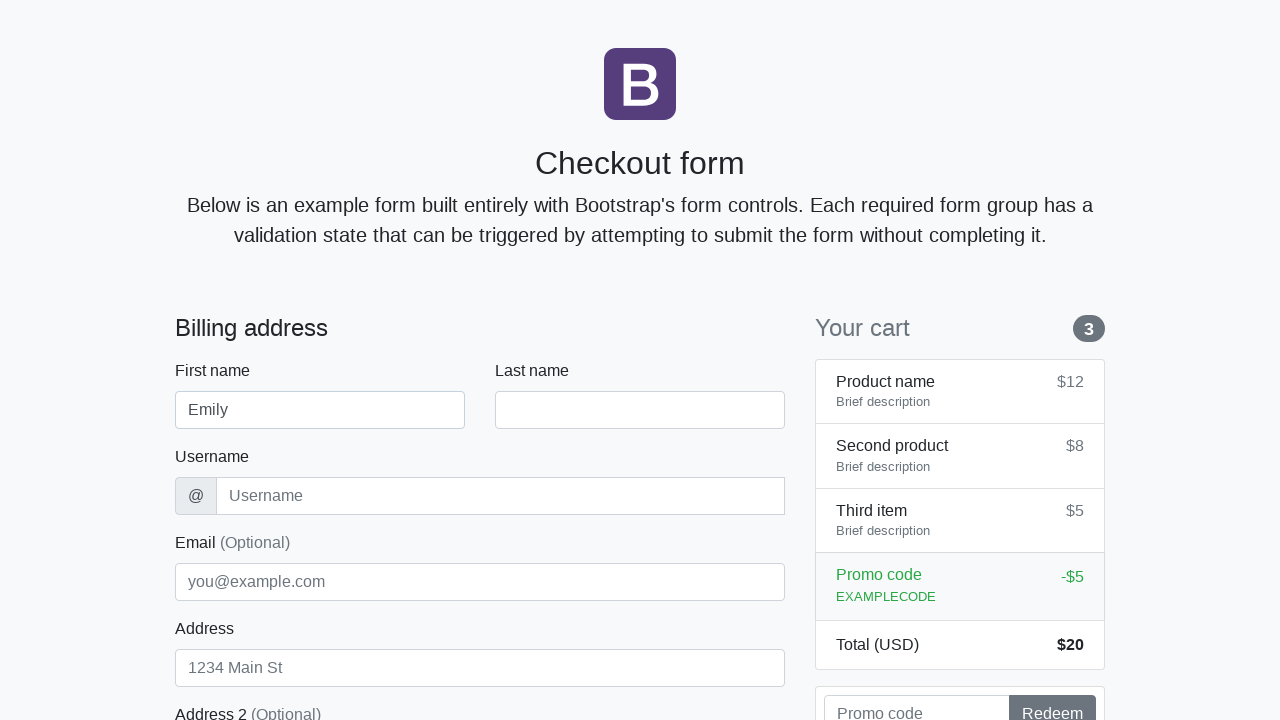

Filled last name field with 'Davis' on #lastName
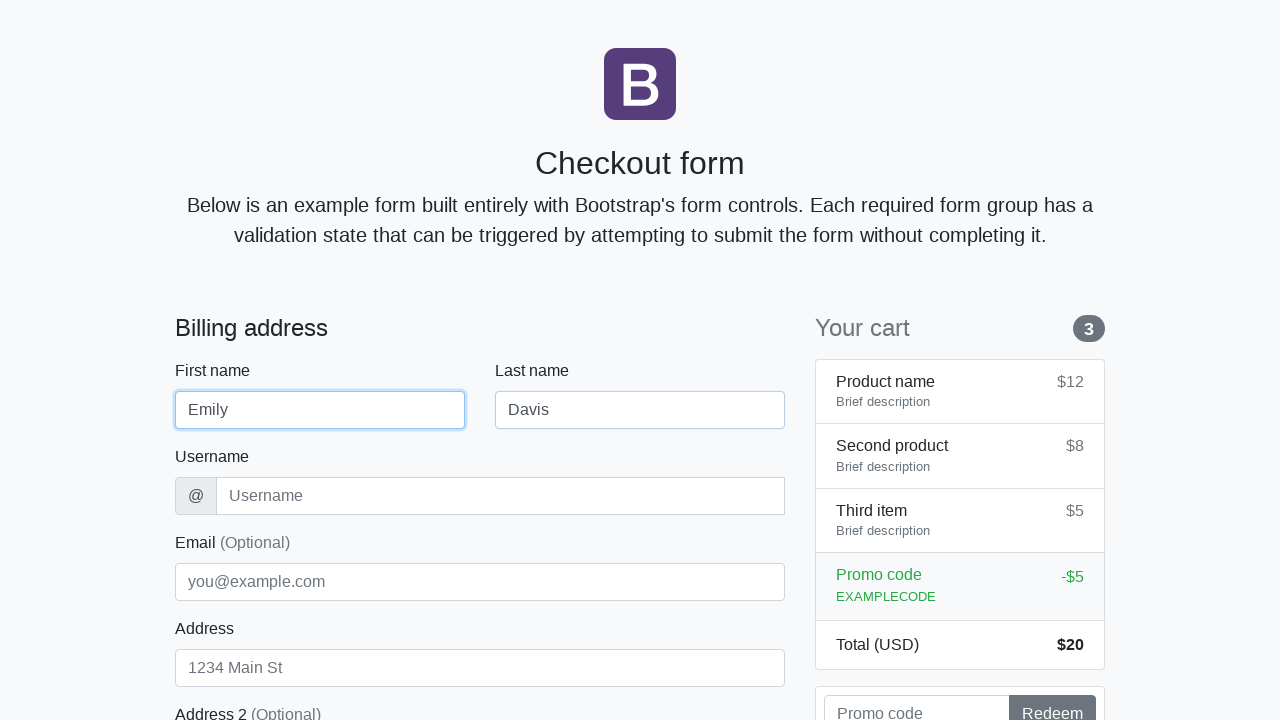

Filled username field with 'edavis2024' on #username
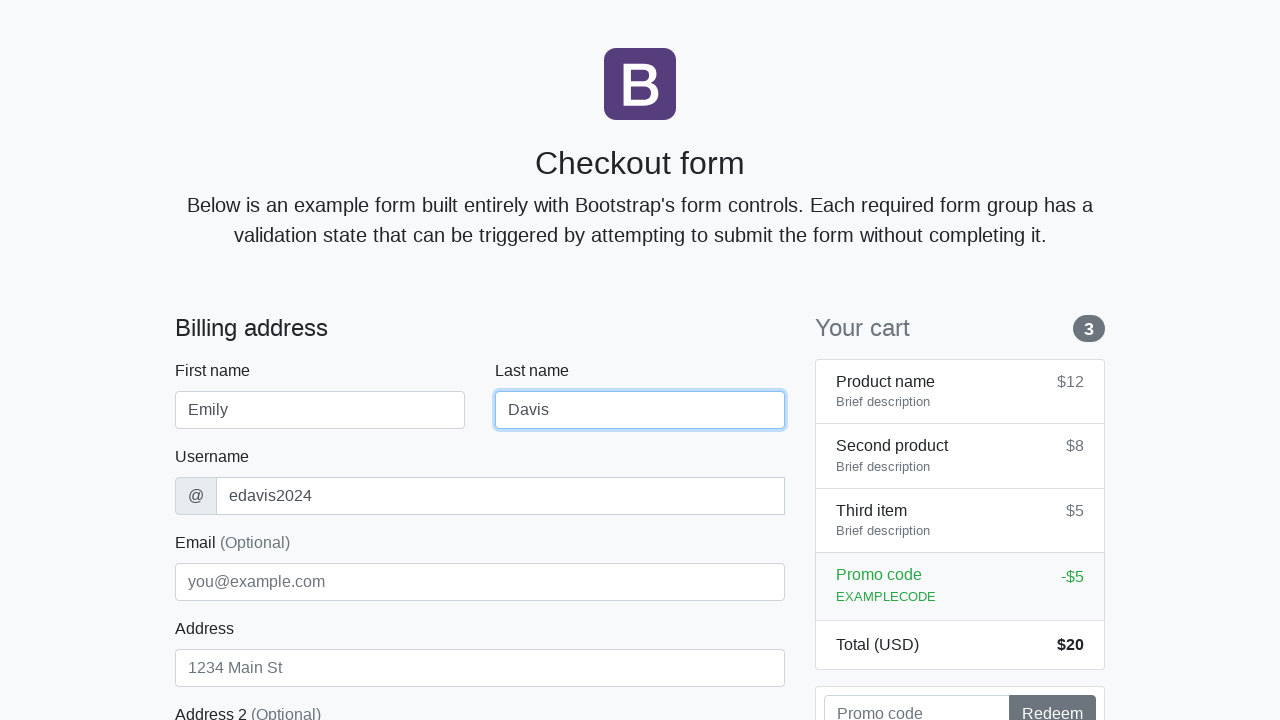

Filled address field with 'Birch Boulevard 567' on #address
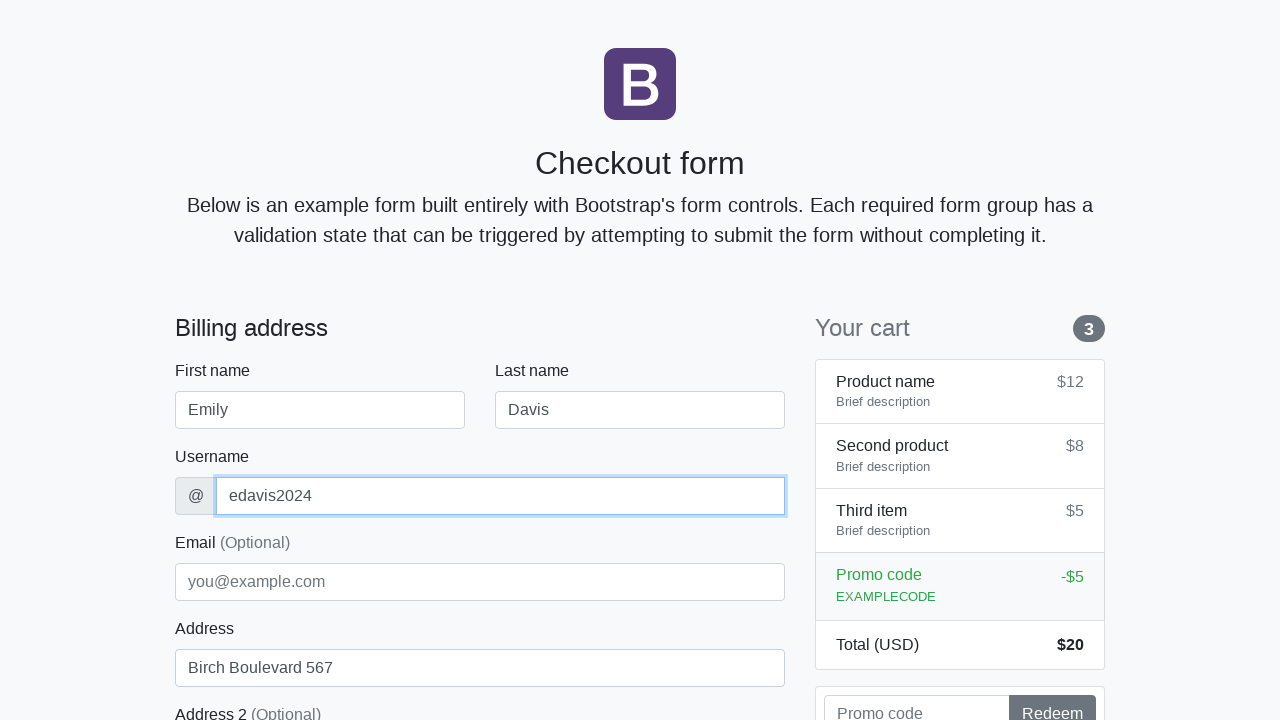

Filled email field with 'emily.davis@sample.net' on #email
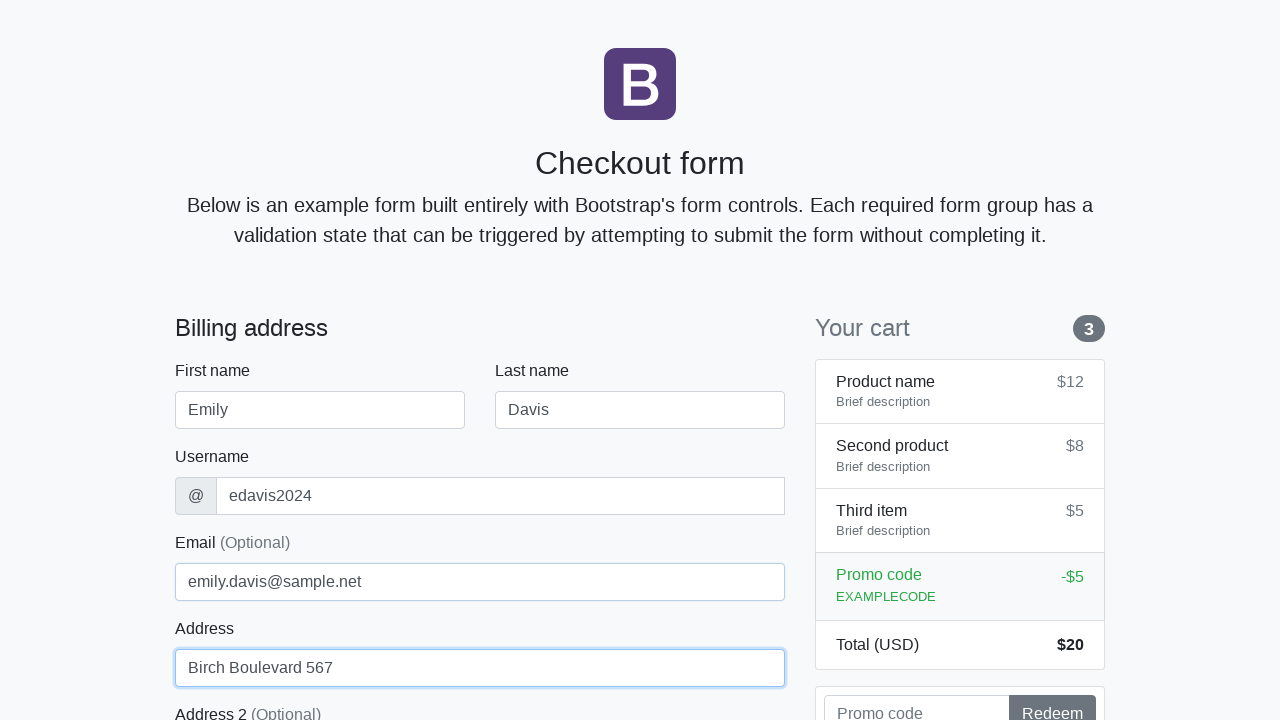

Selected 'United States' from country dropdown on #country
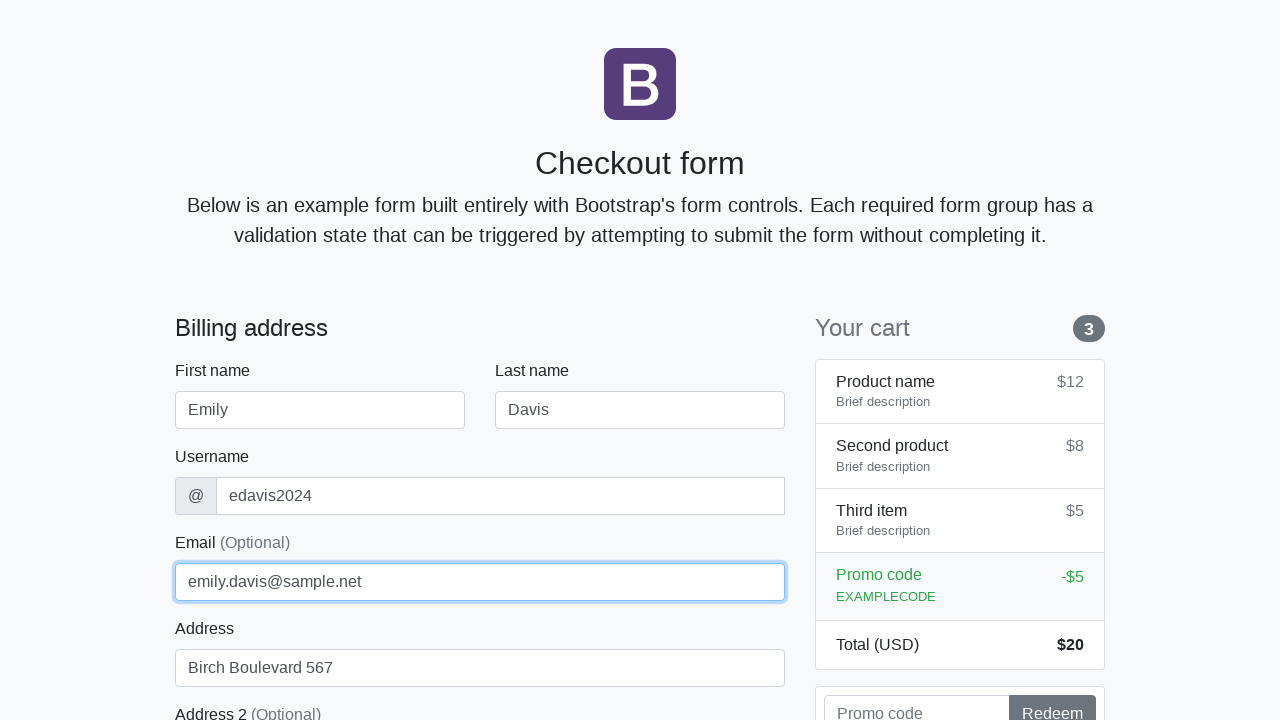

Selected 'California' from state dropdown on #state
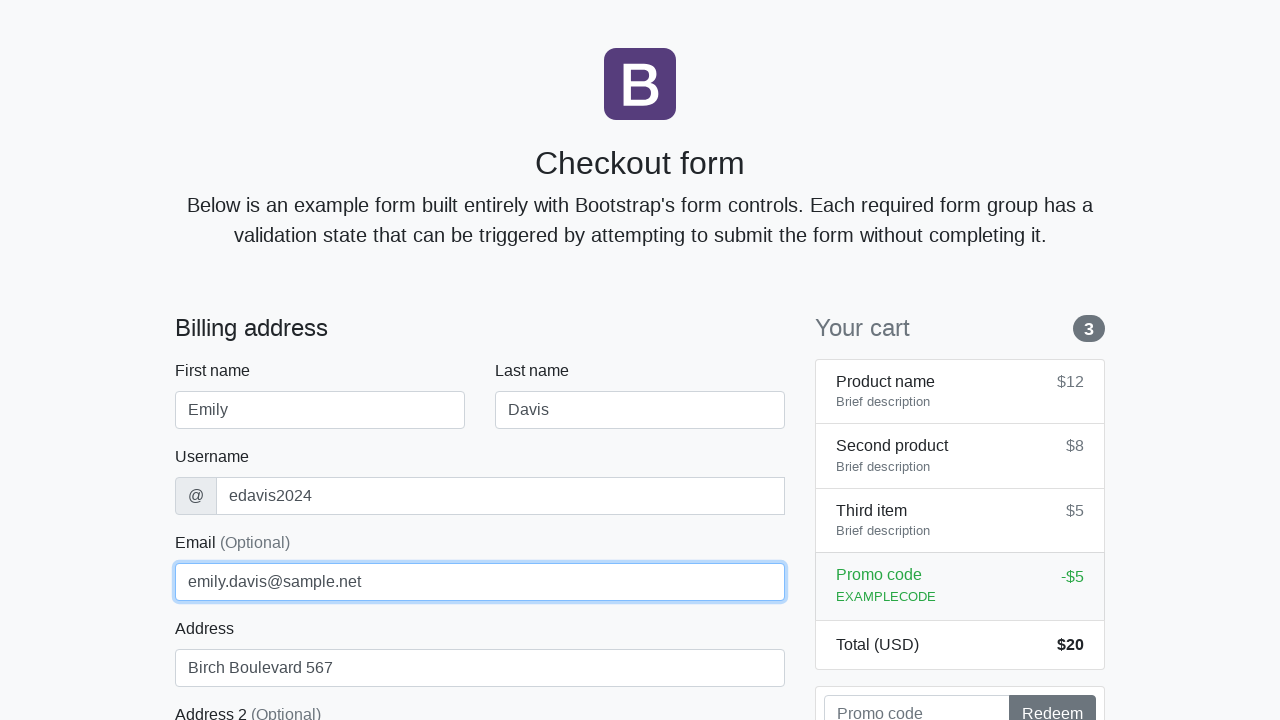

Filled zip code field with '75201' on #zip
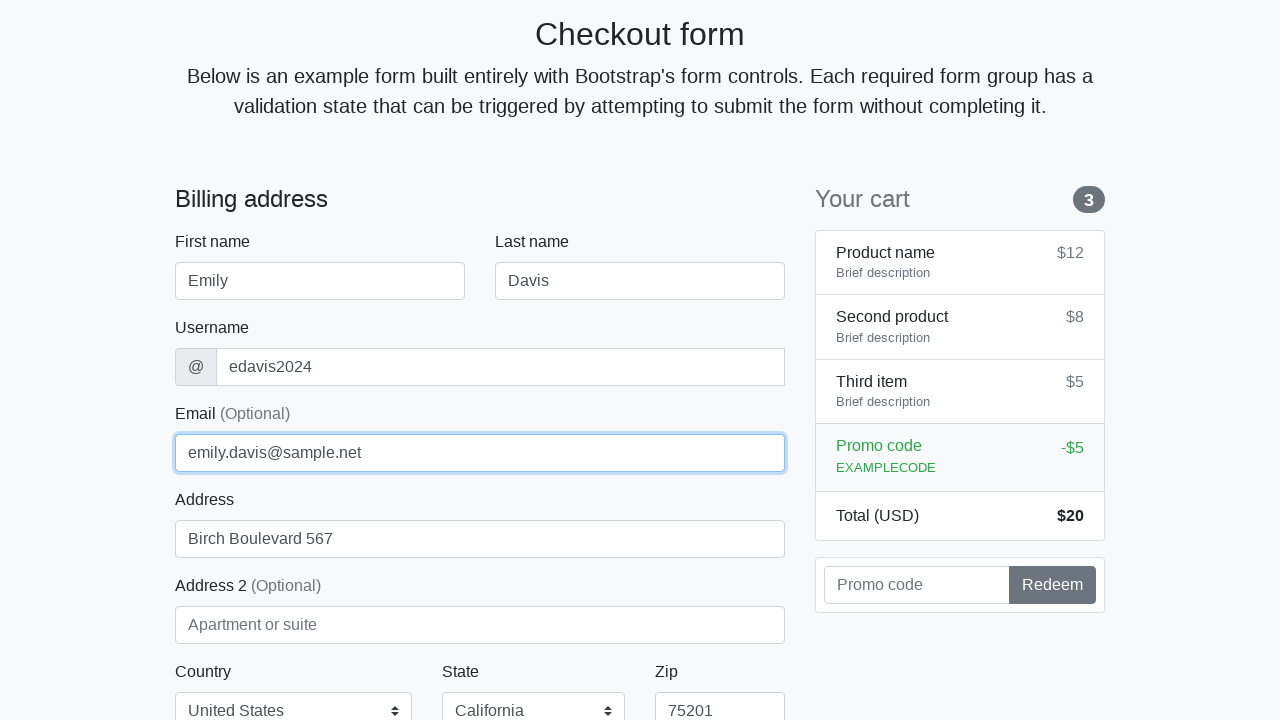

Filled cardholder name field with 'Emily Davis' on #cc-name
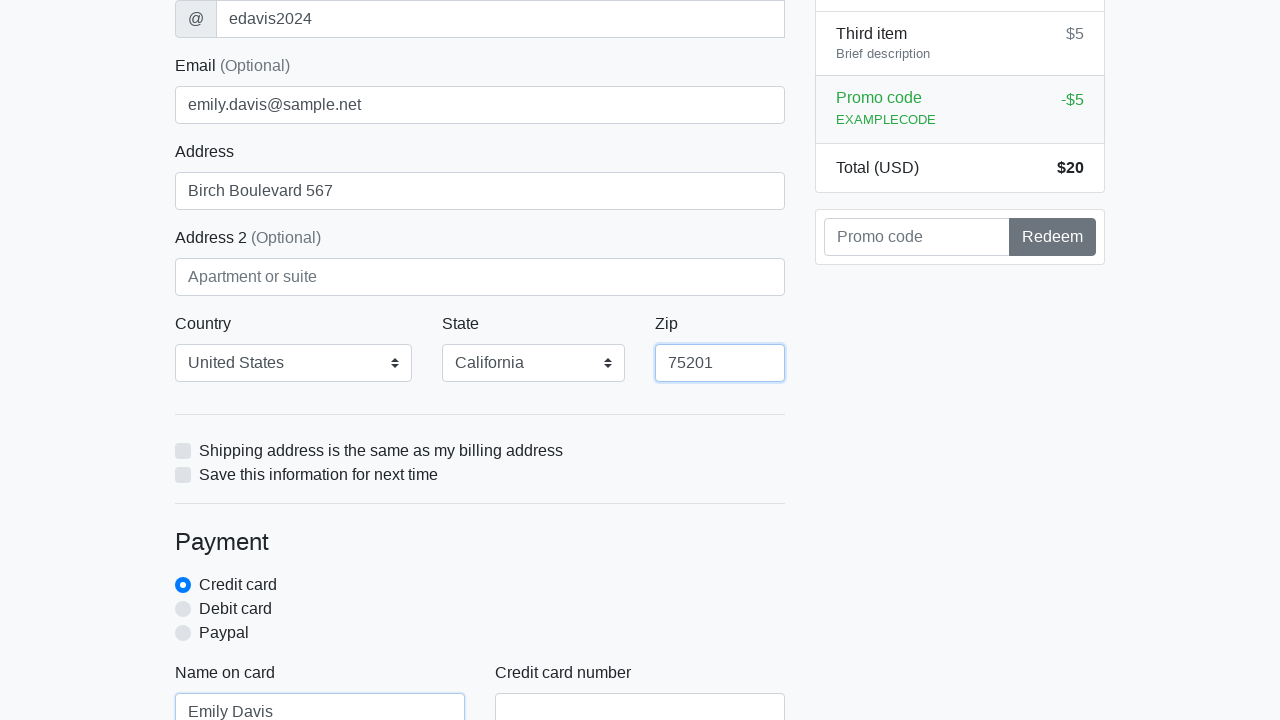

Filled credit card number field on #cc-number
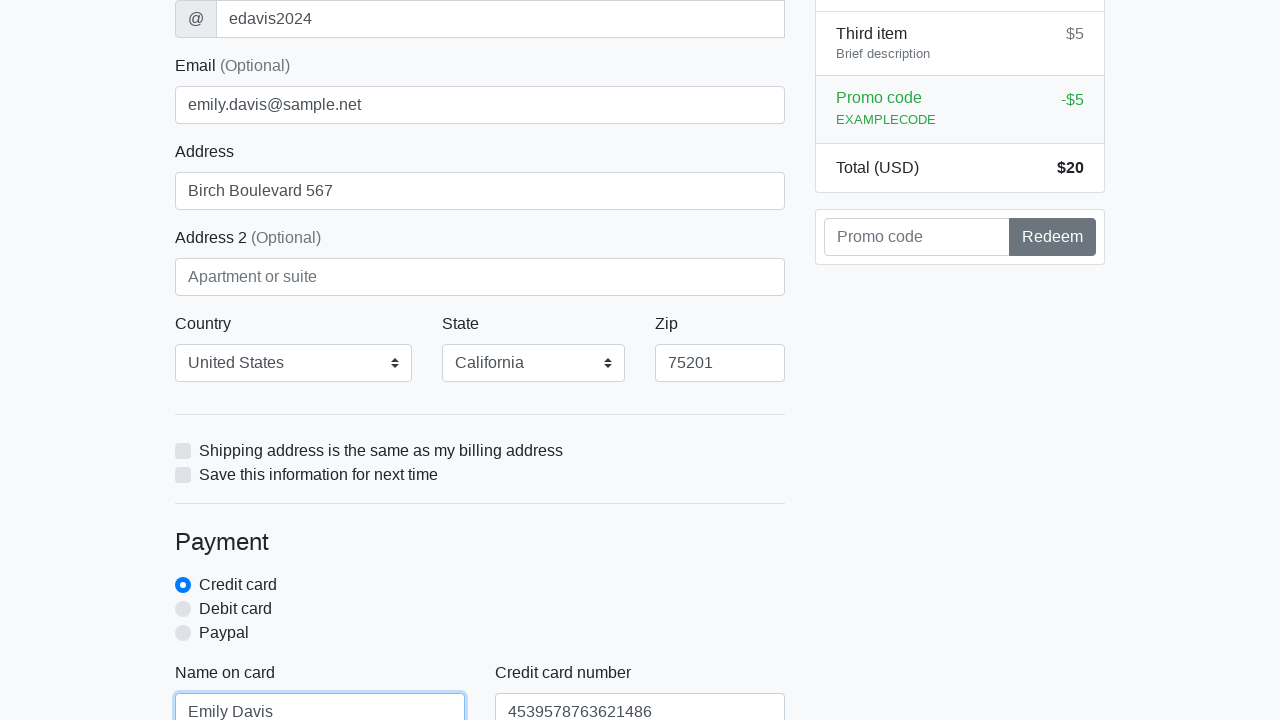

Filled card expiration date with '11/2024' on #cc-expiration
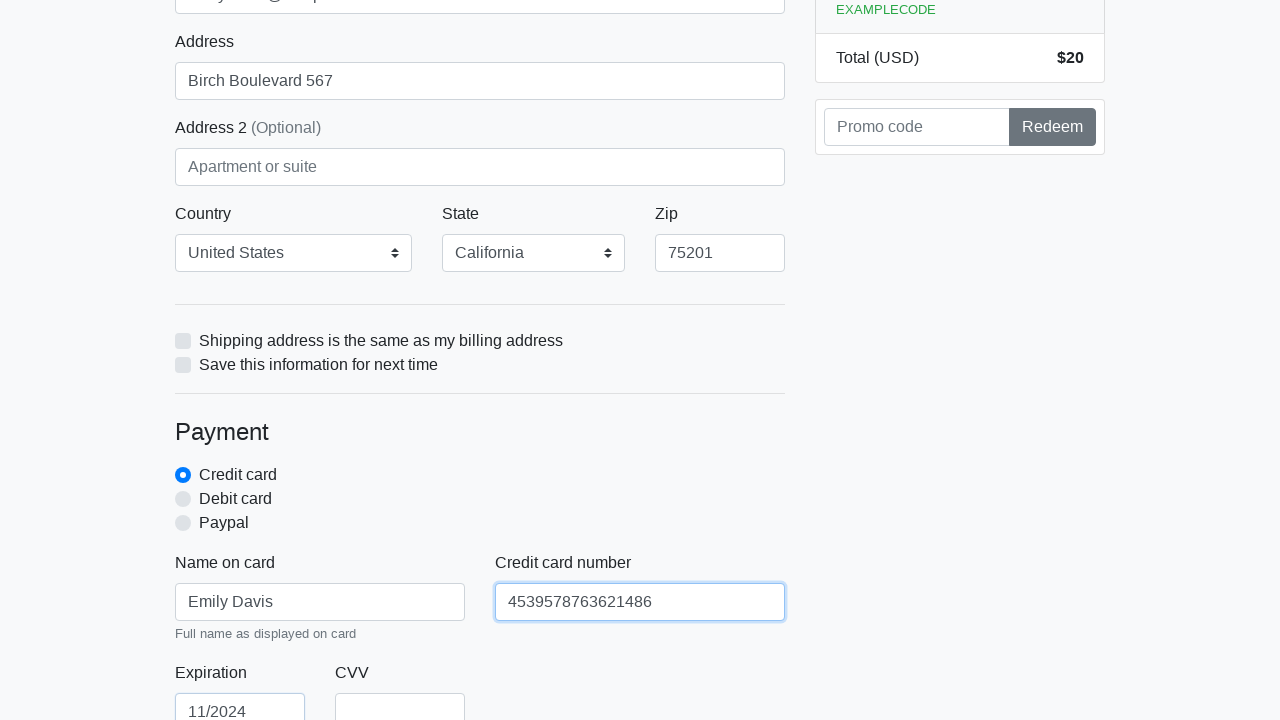

Filled CVV field with '987' on #cc-cvv
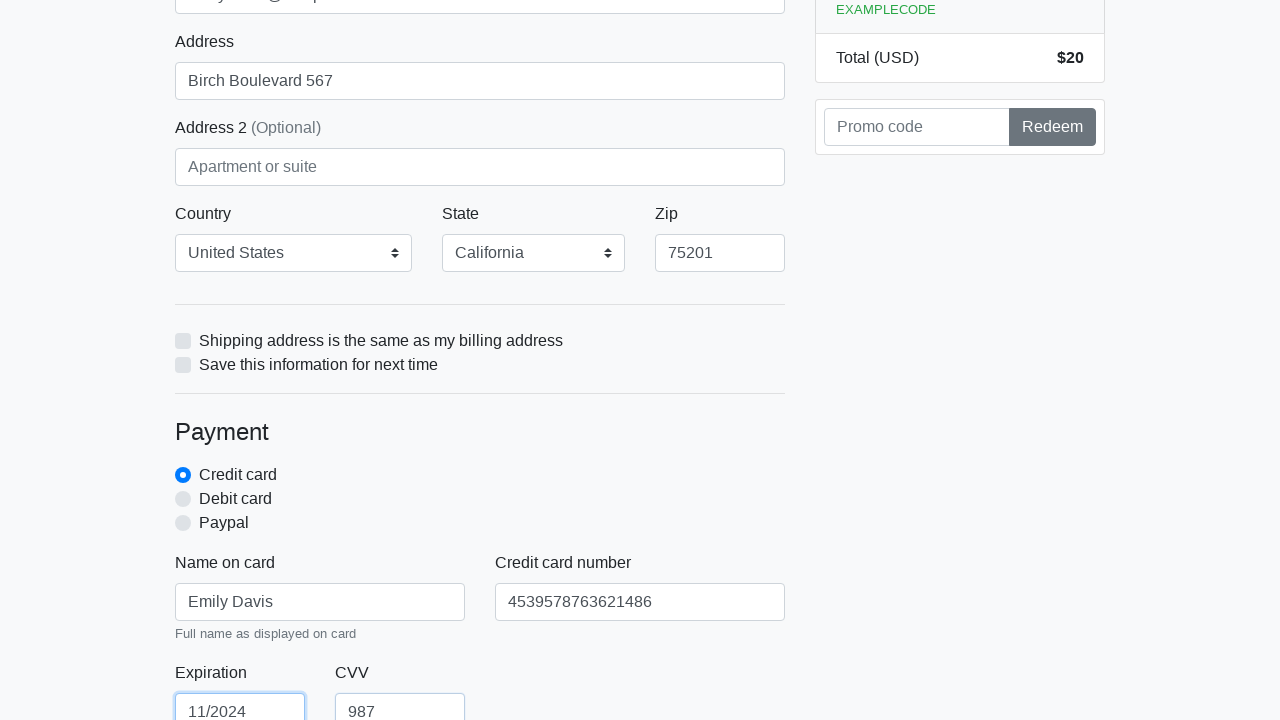

Clicked proceed button to submit checkout form (iteration 2) at (480, 500) on xpath=/html/body/div/div[2]/div[2]/form/button
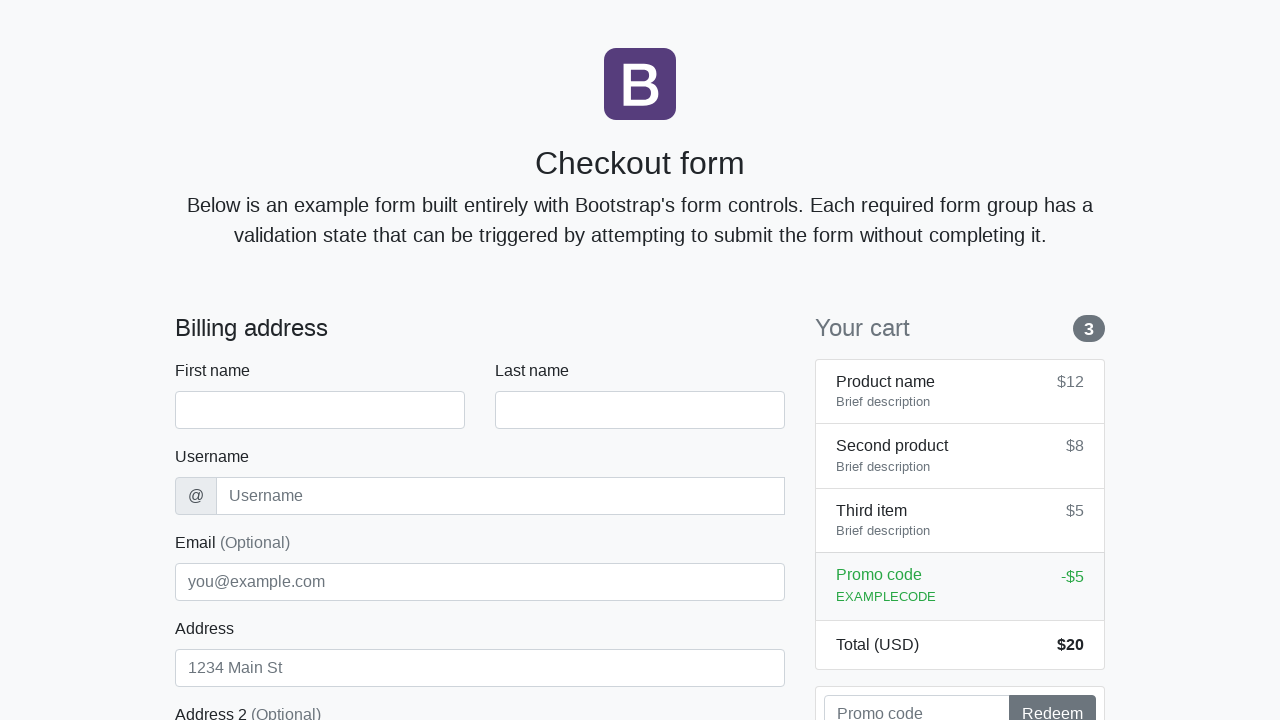

Navigated back to checkout page for next iteration
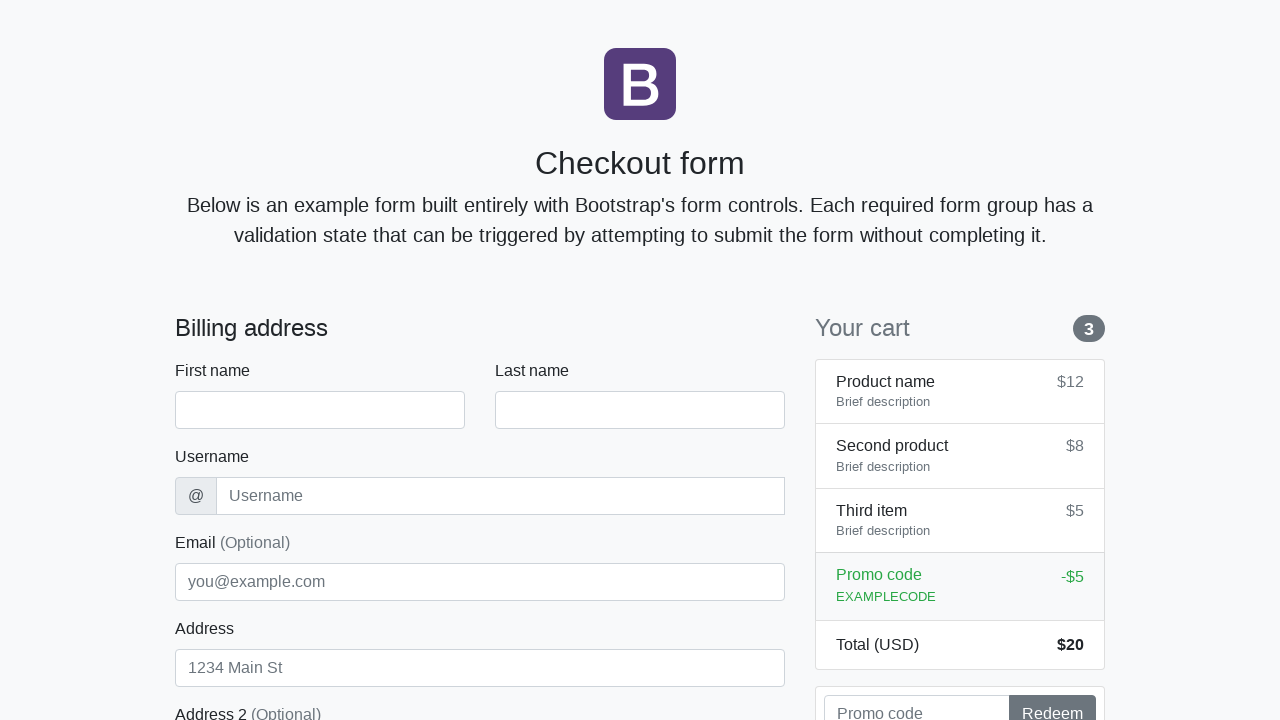

Waited for checkout form to load (iteration 3)
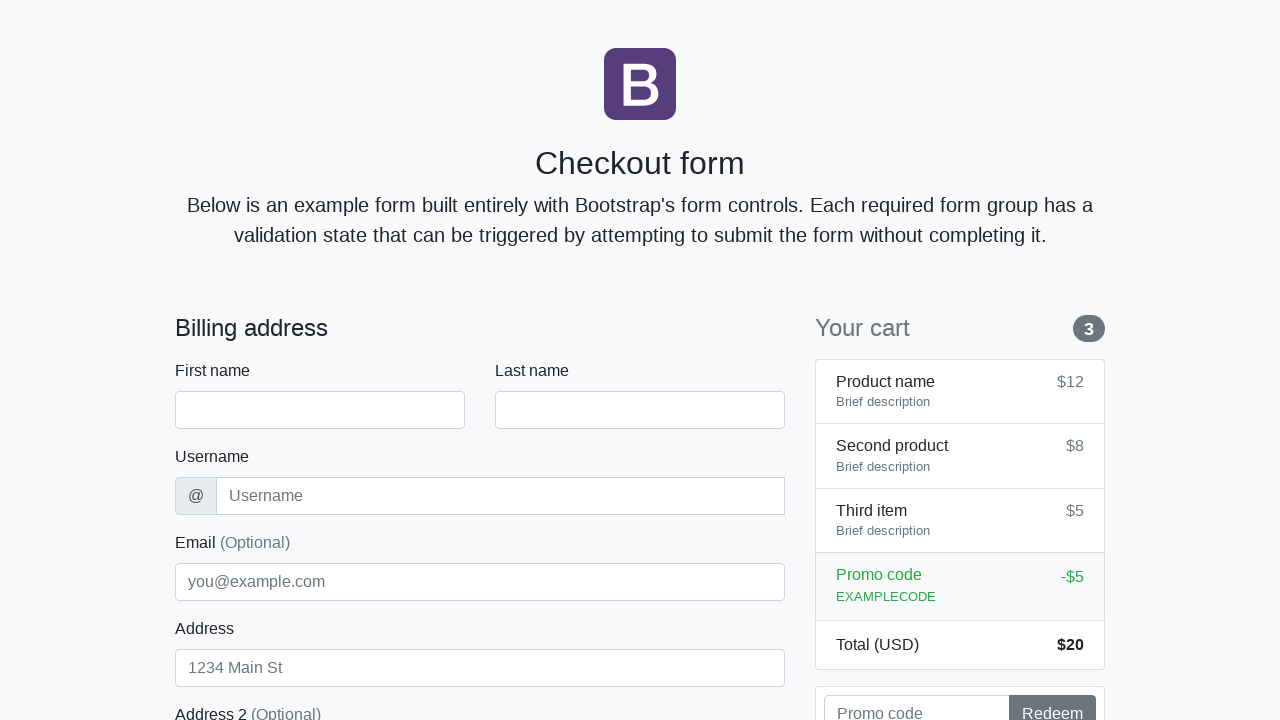

Filled first name field with 'Emily' on #firstName
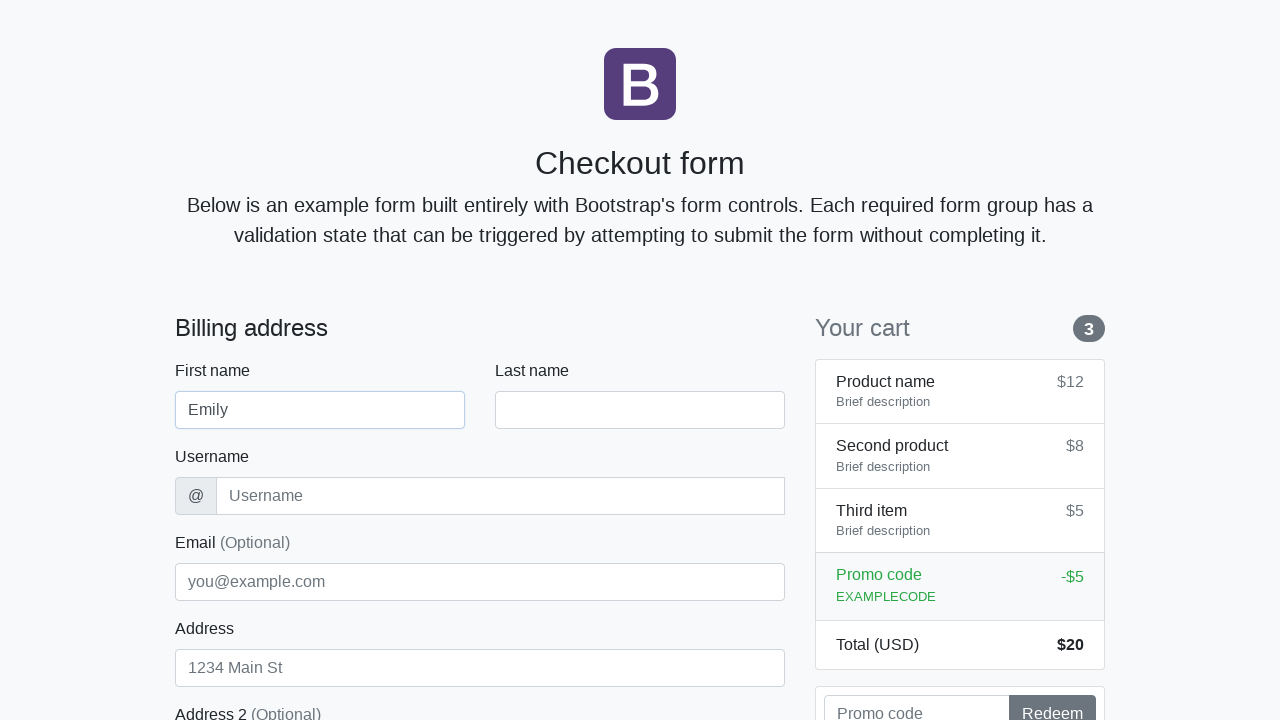

Filled last name field with 'Davis' on #lastName
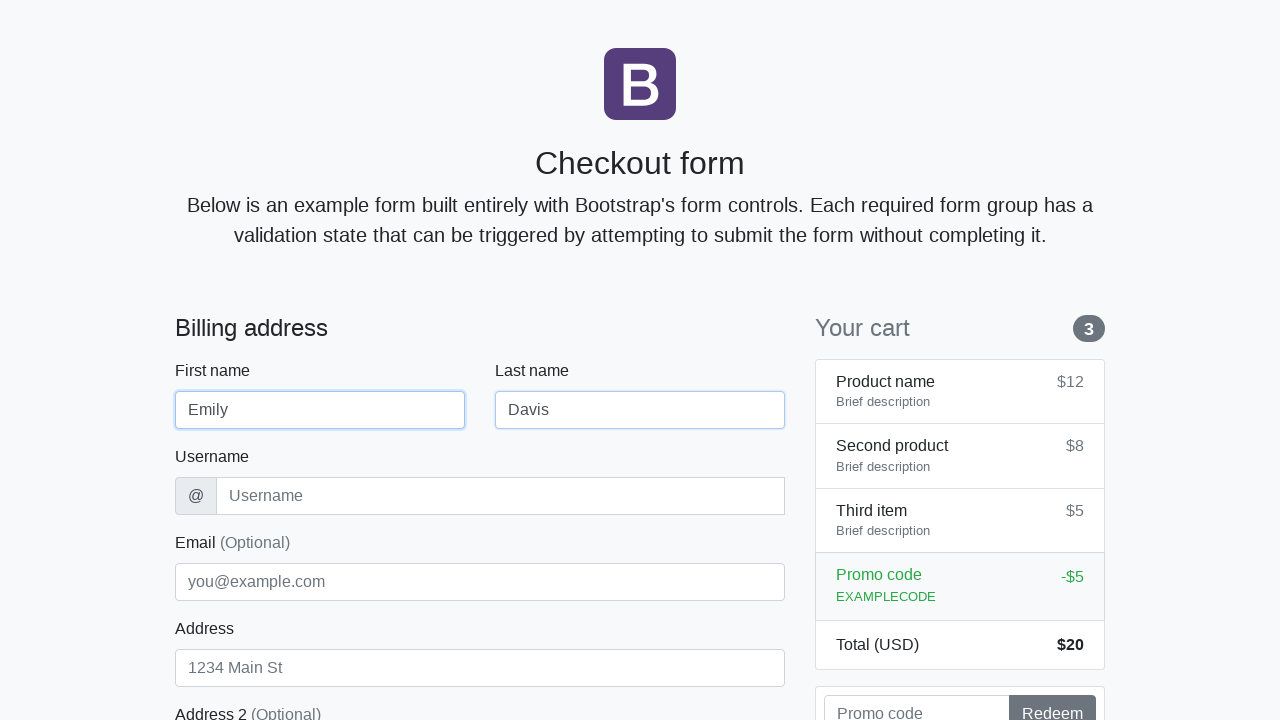

Filled username field with 'edavis2024' on #username
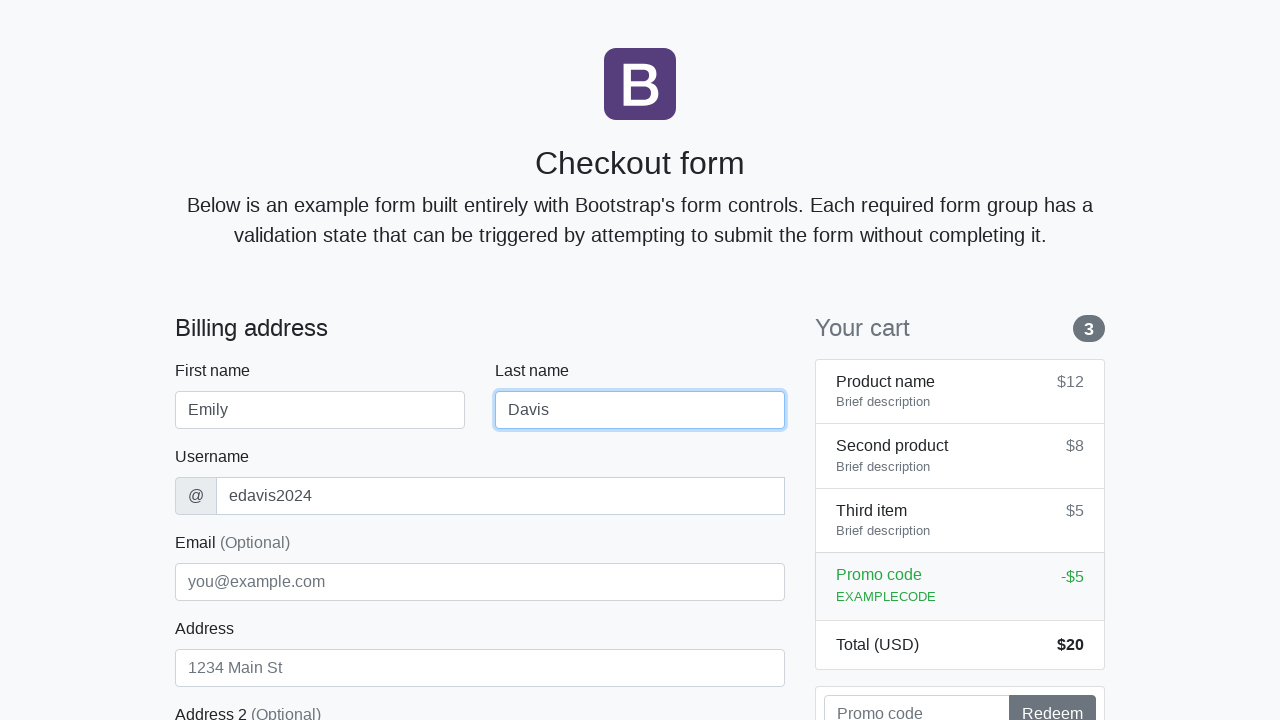

Filled address field with 'Birch Boulevard 567' on #address
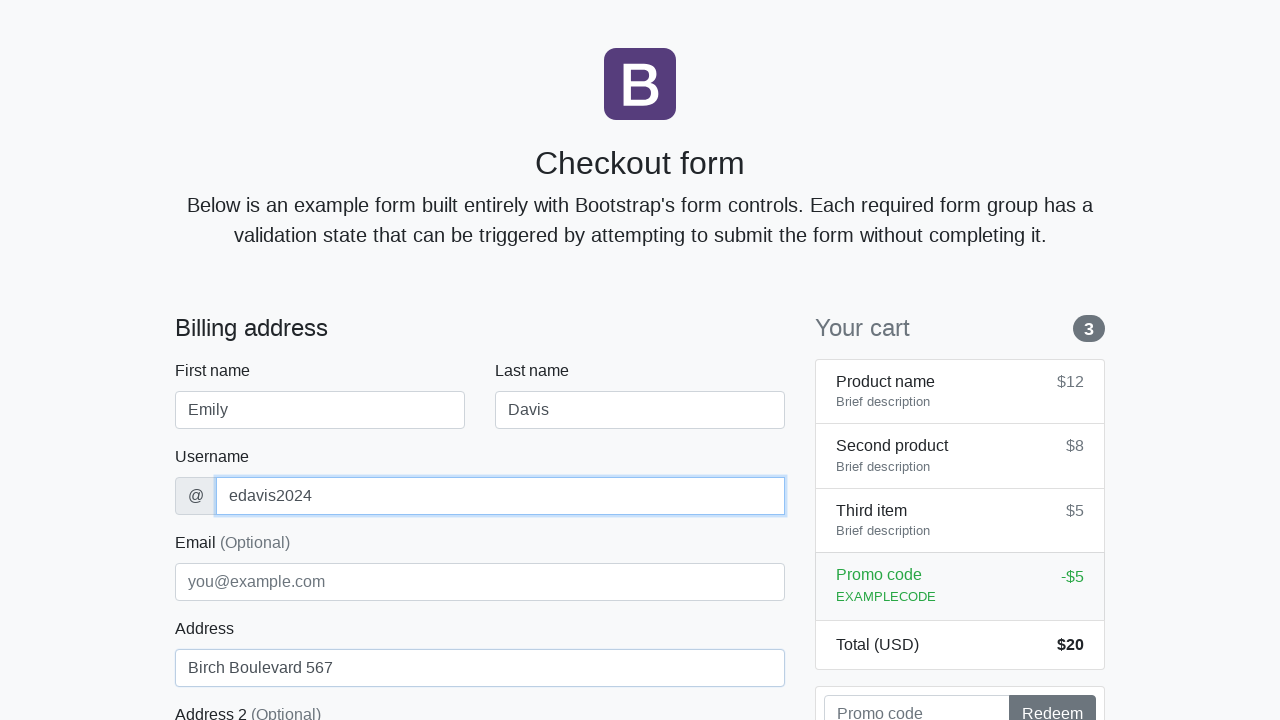

Filled email field with 'emily.davis@sample.net' on #email
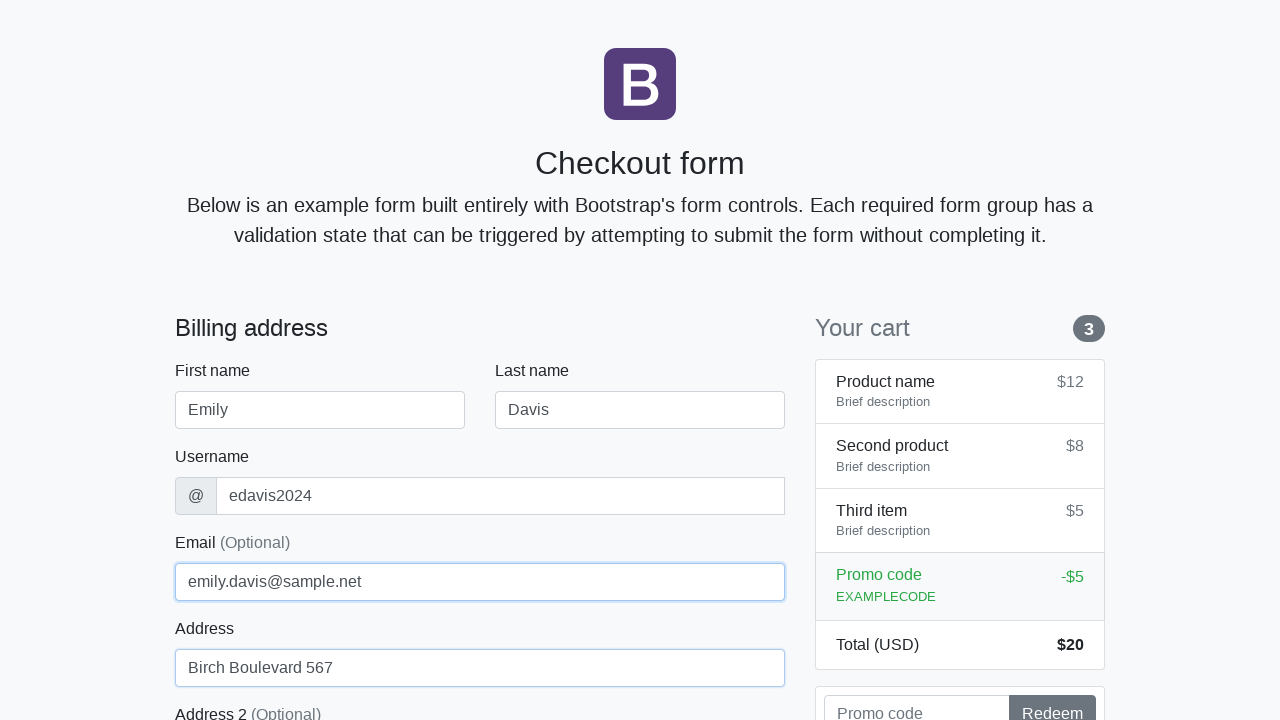

Selected 'United States' from country dropdown on #country
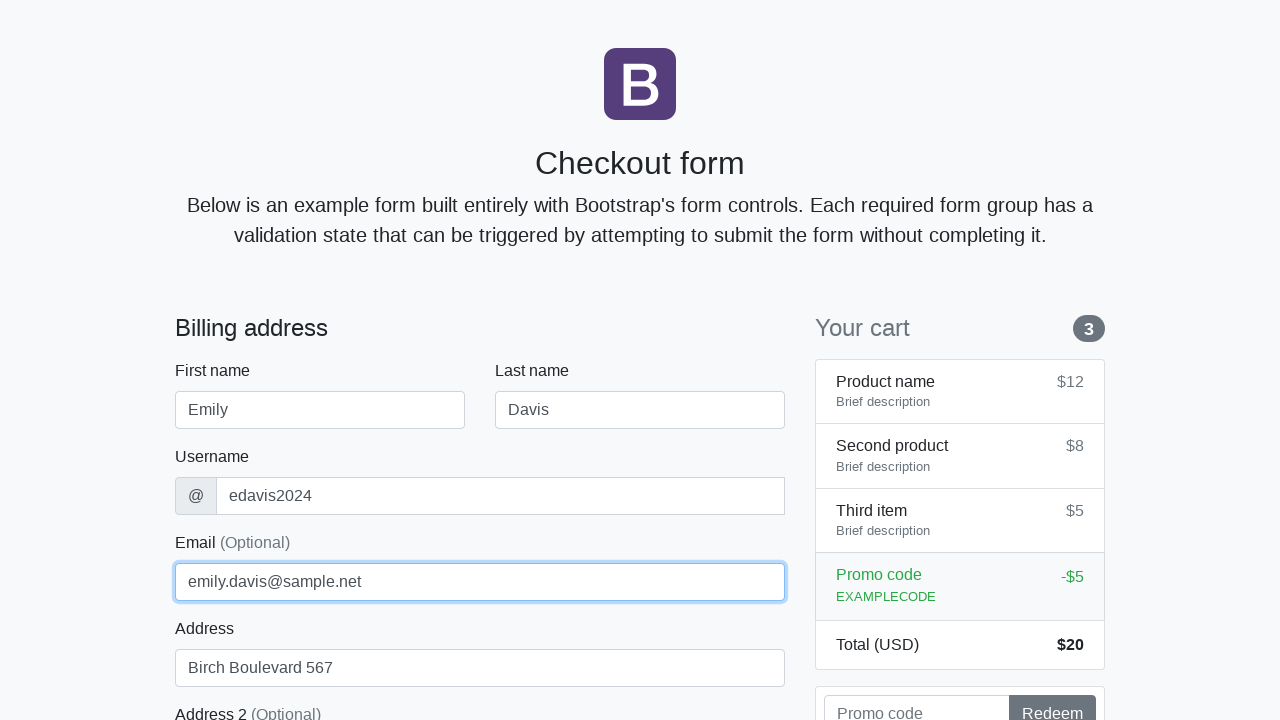

Selected 'California' from state dropdown on #state
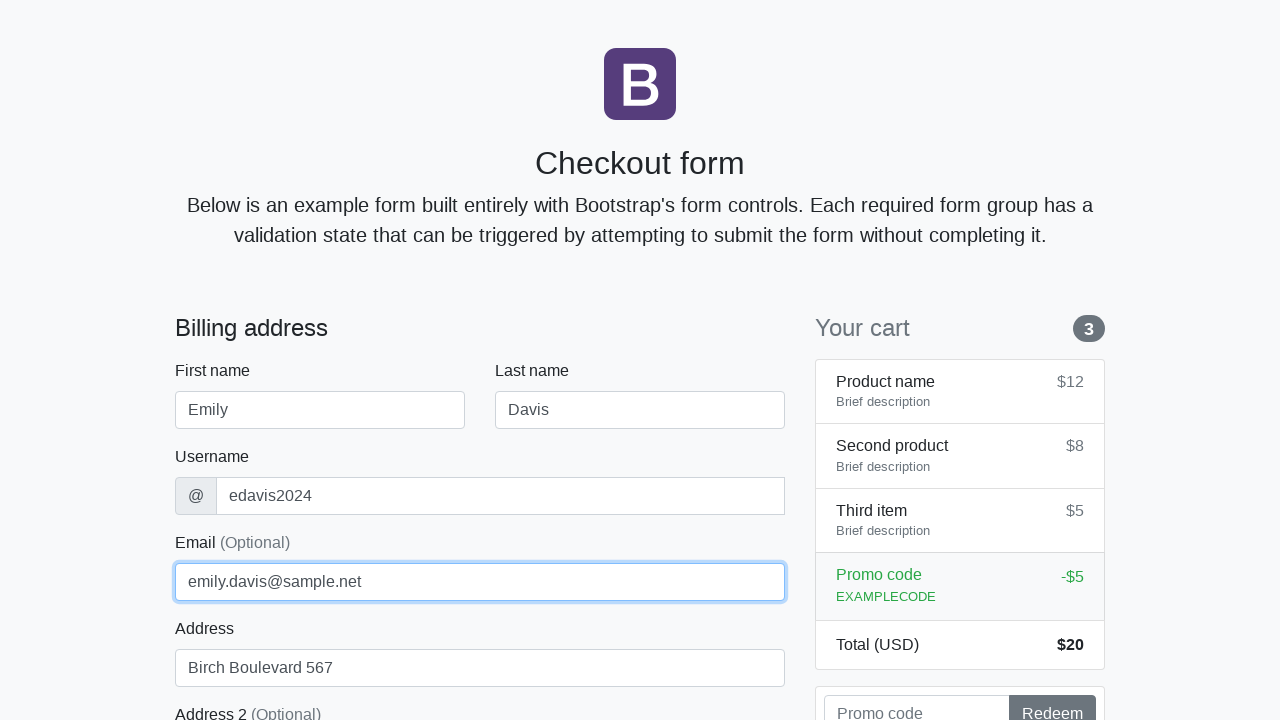

Filled zip code field with '75201' on #zip
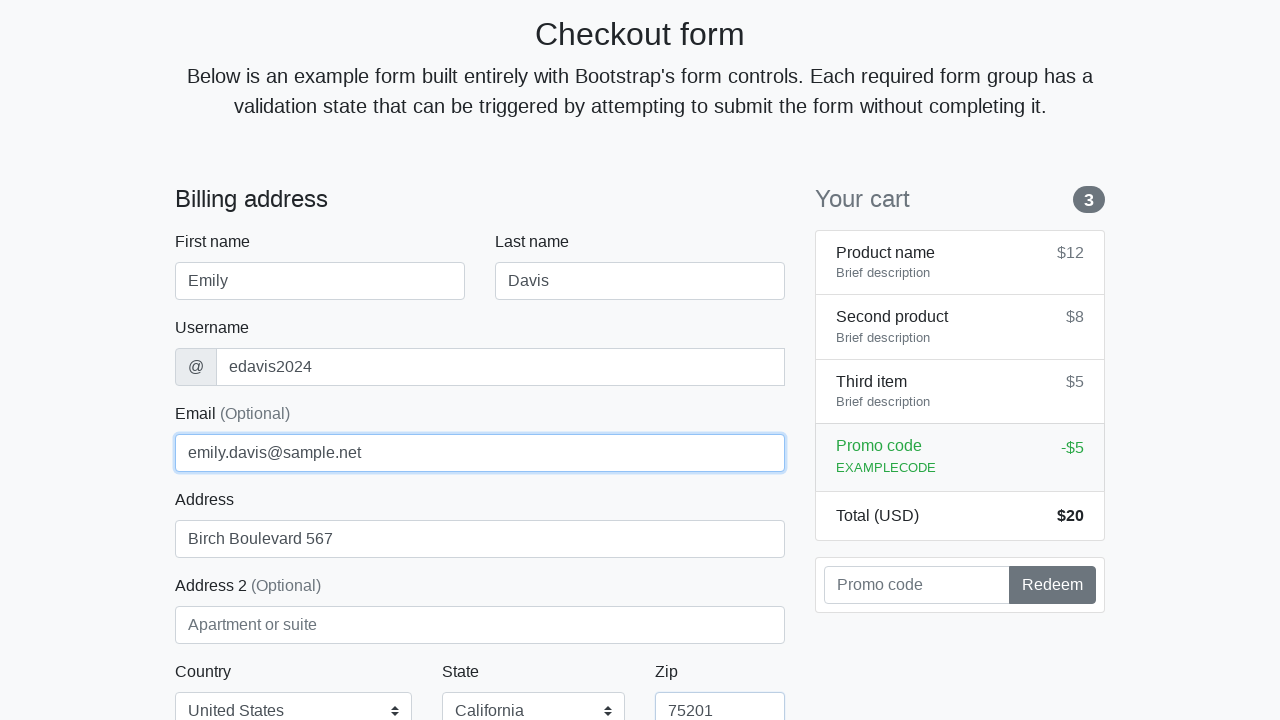

Filled cardholder name field with 'Emily Davis' on #cc-name
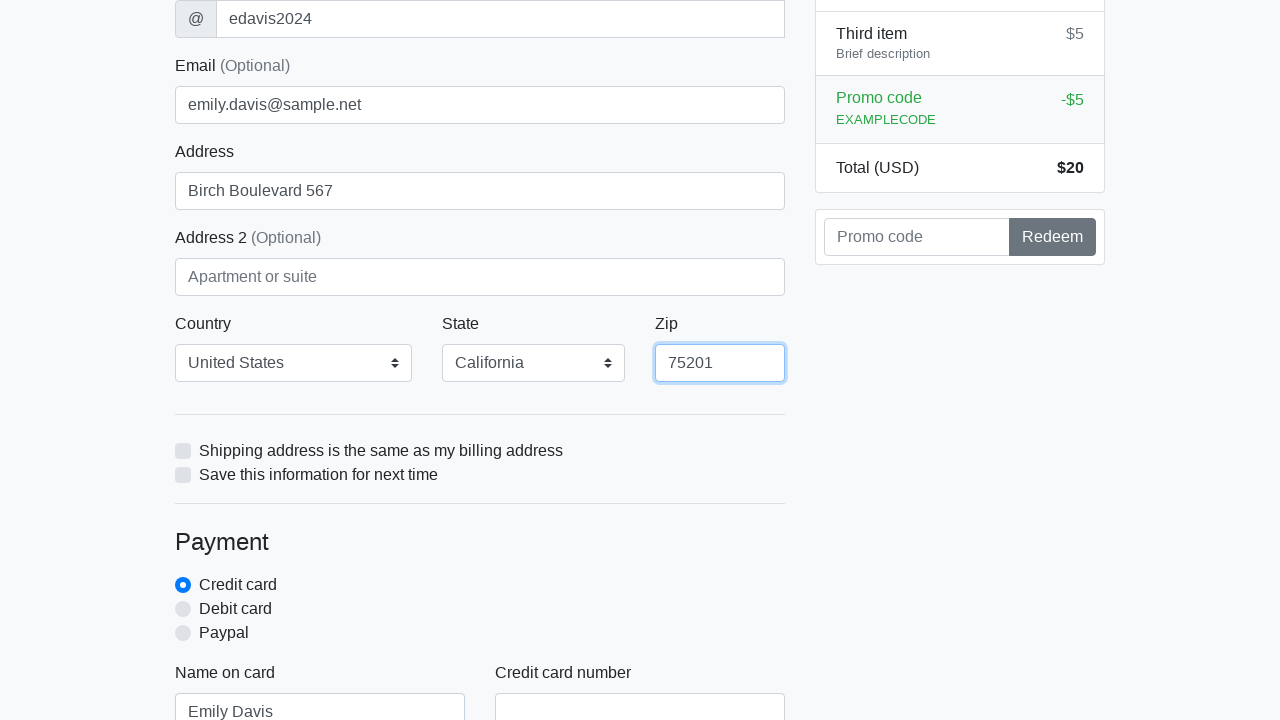

Filled credit card number field on #cc-number
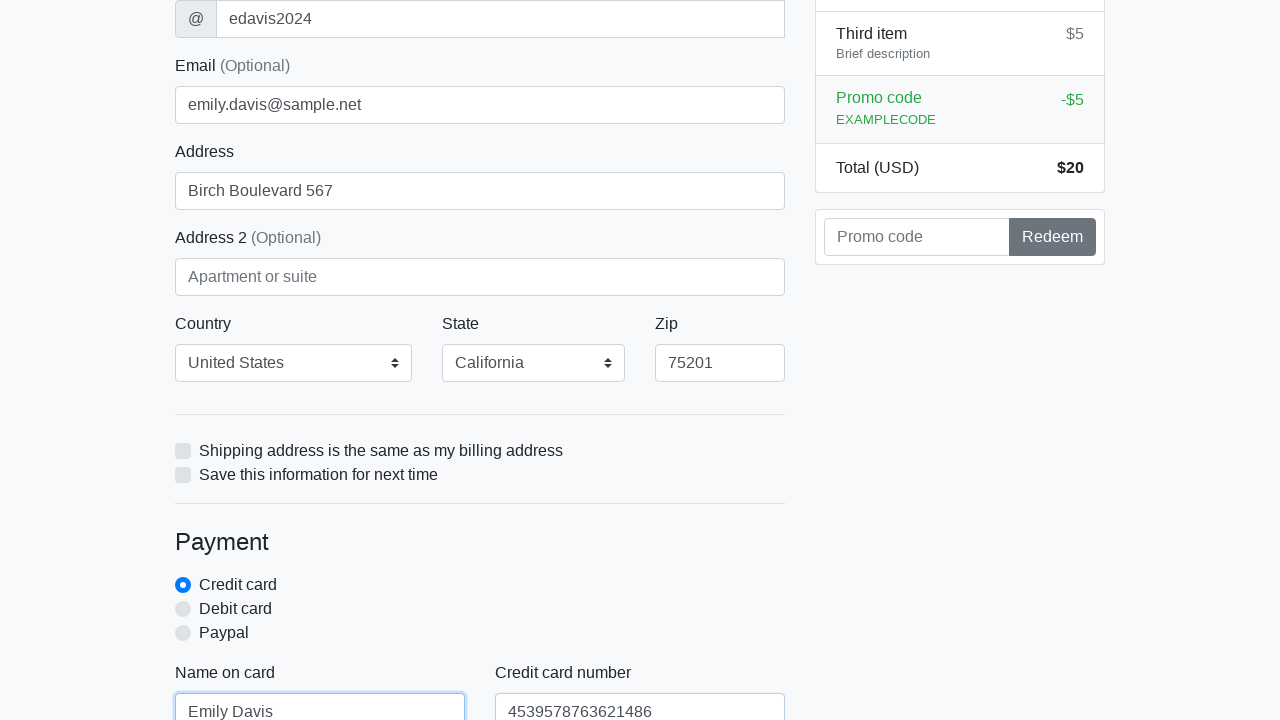

Filled card expiration date with '11/2024' on #cc-expiration
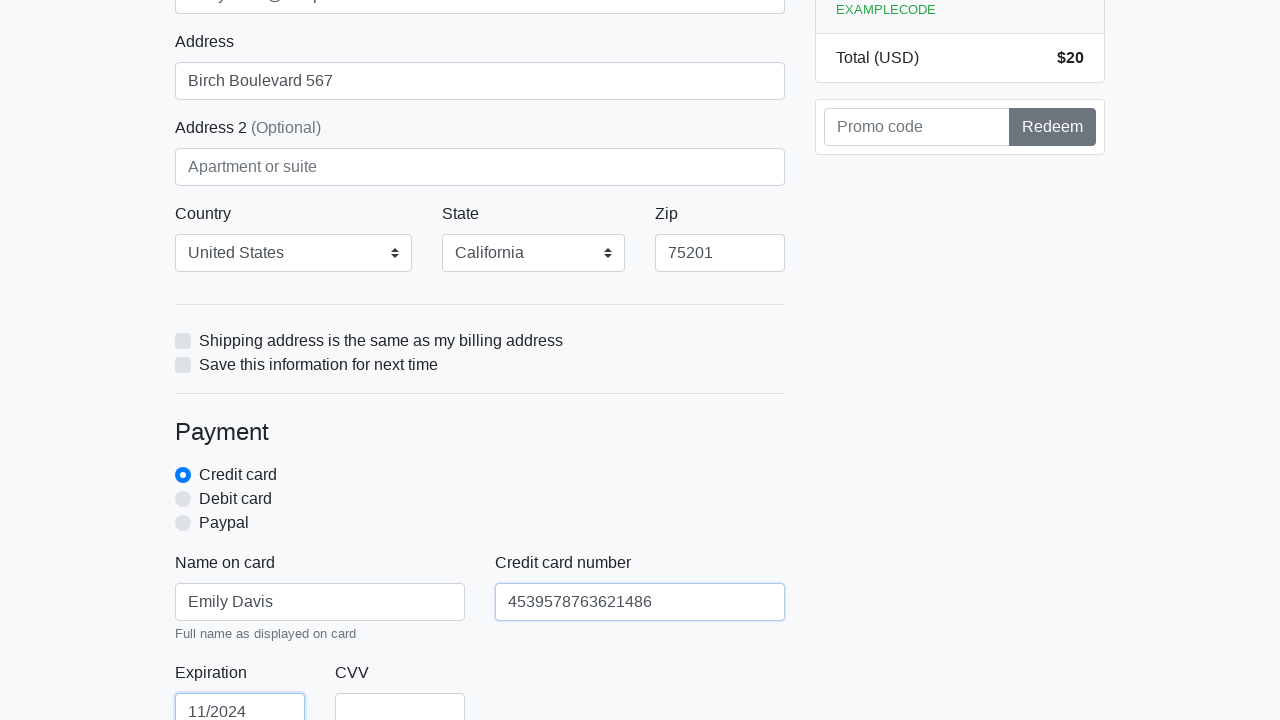

Filled CVV field with '987' on #cc-cvv
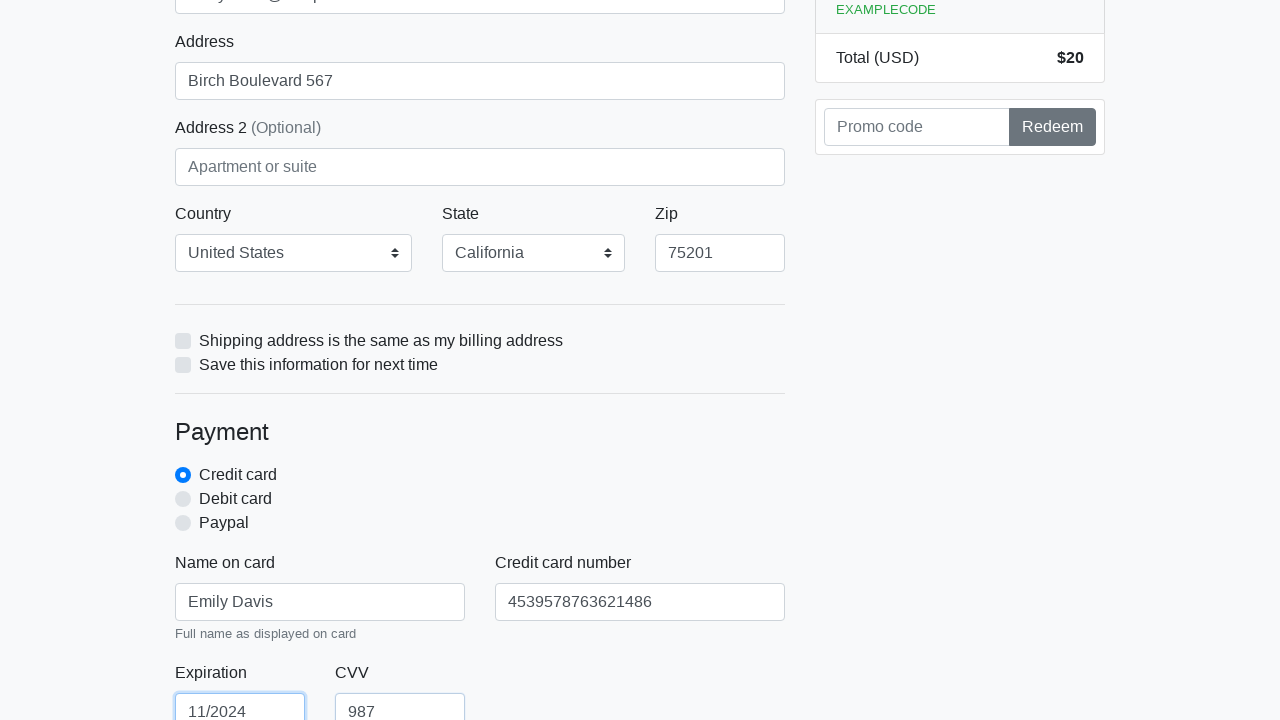

Clicked proceed button to submit checkout form (iteration 3) at (480, 500) on xpath=/html/body/div/div[2]/div[2]/form/button
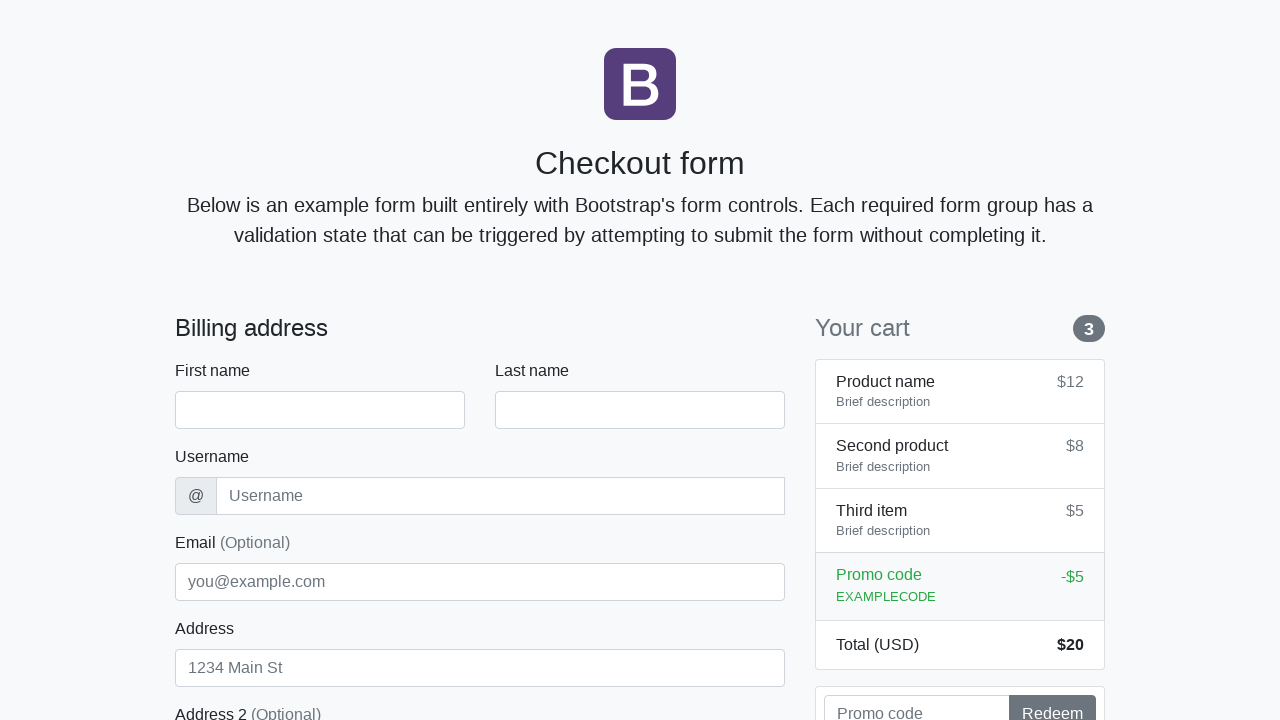

Navigated back to checkout page for next iteration
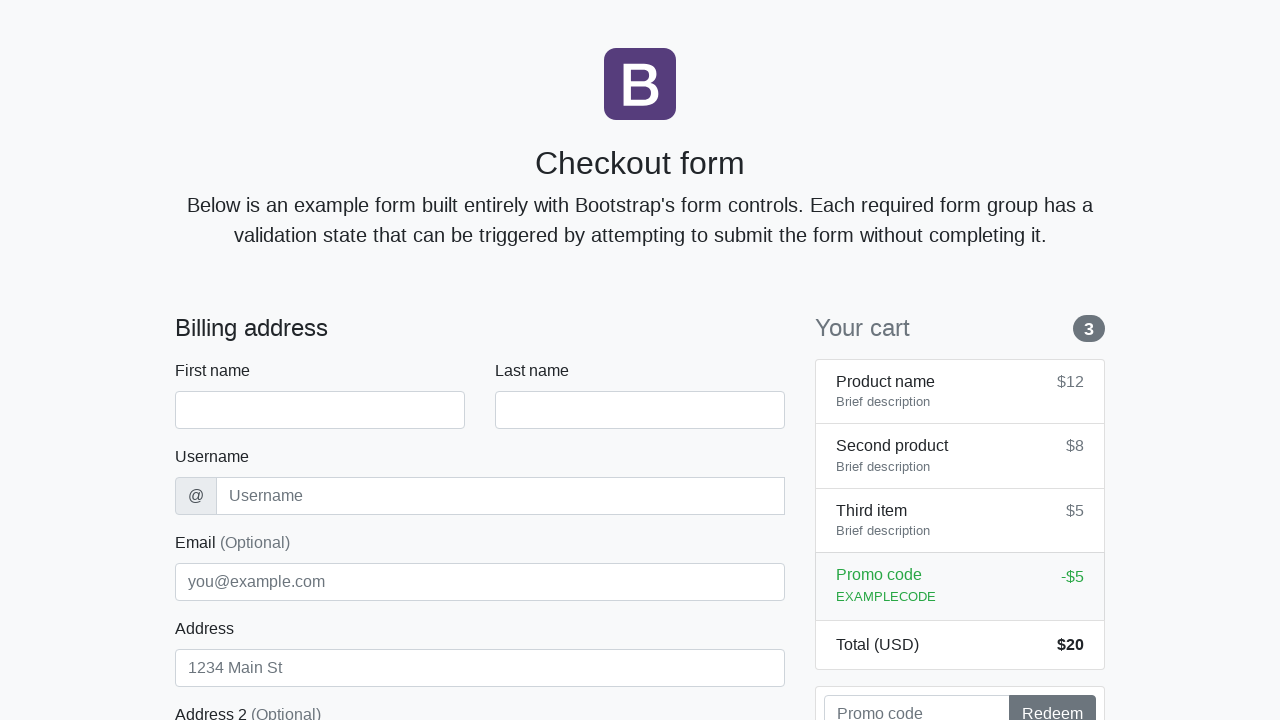

Waited for checkout form to load (iteration 4)
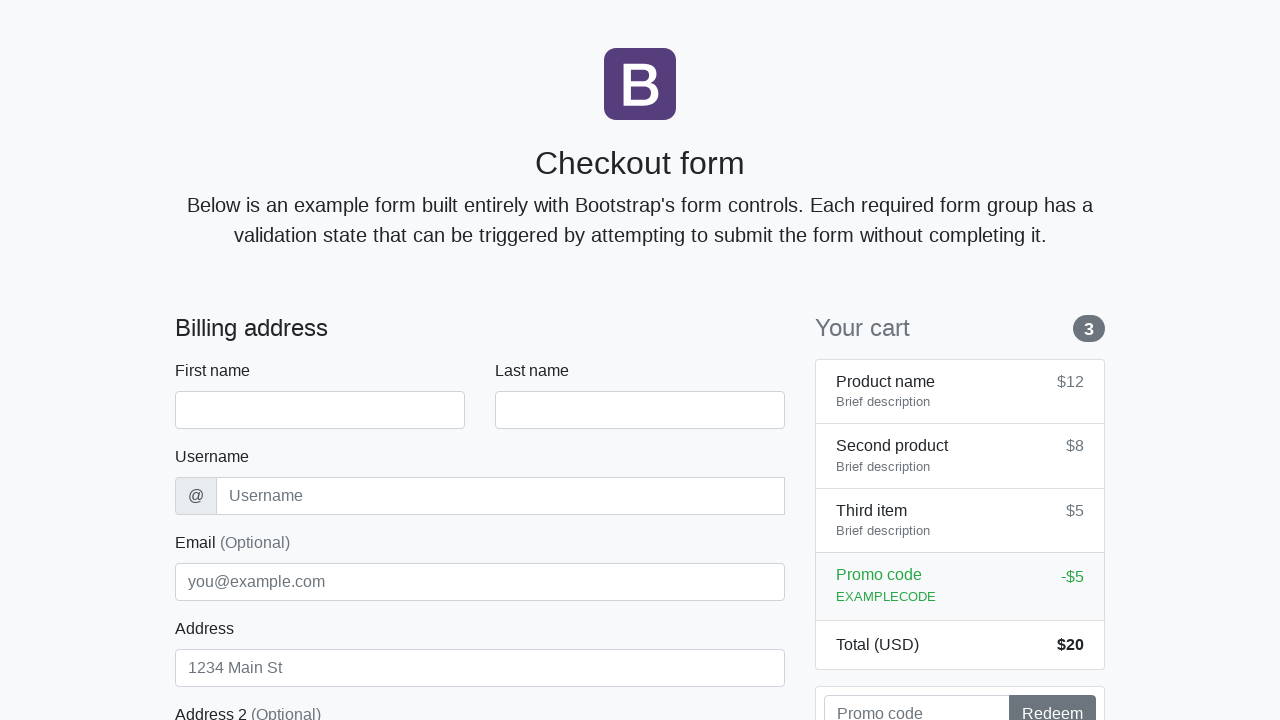

Filled first name field with 'Emily' on #firstName
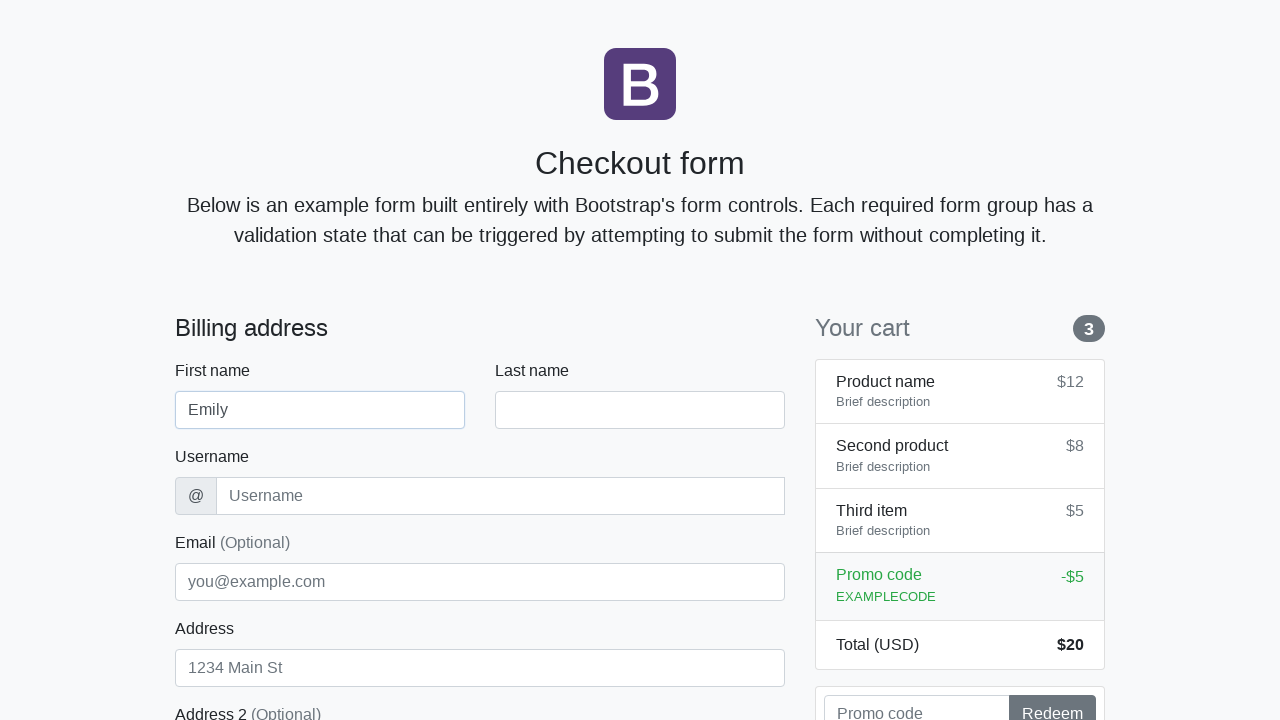

Filled last name field with 'Davis' on #lastName
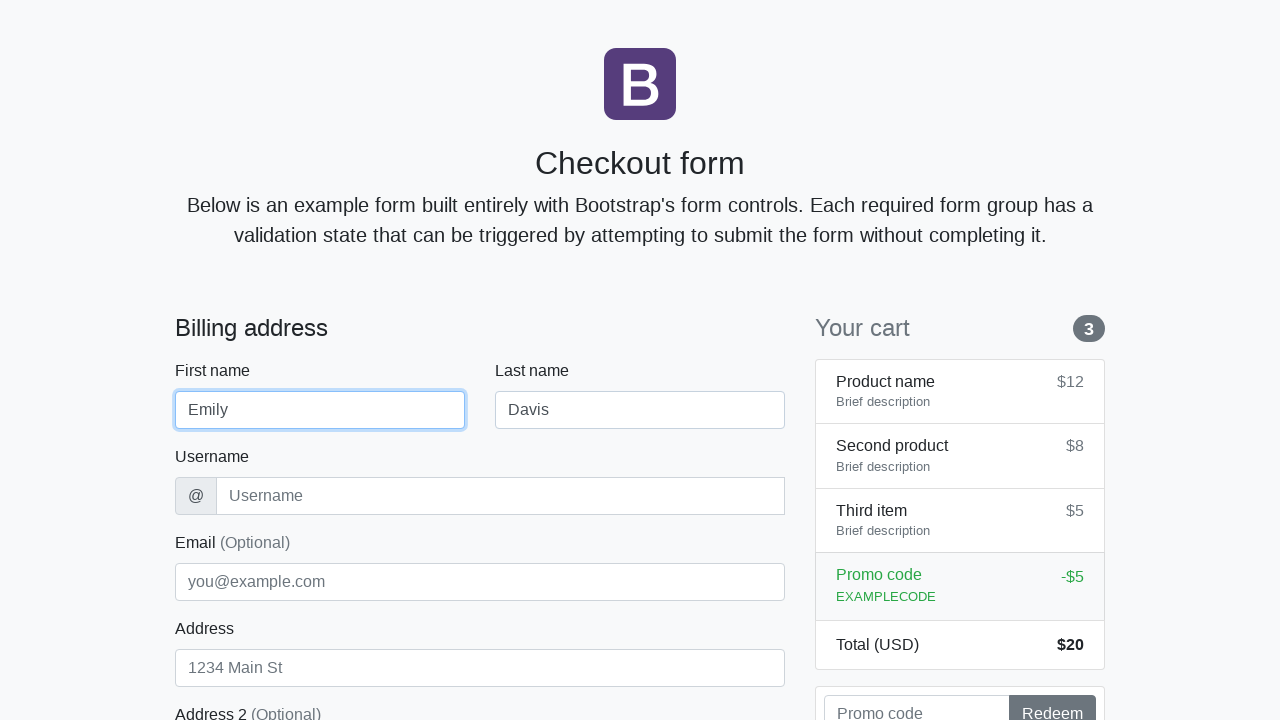

Filled username field with 'edavis2024' on #username
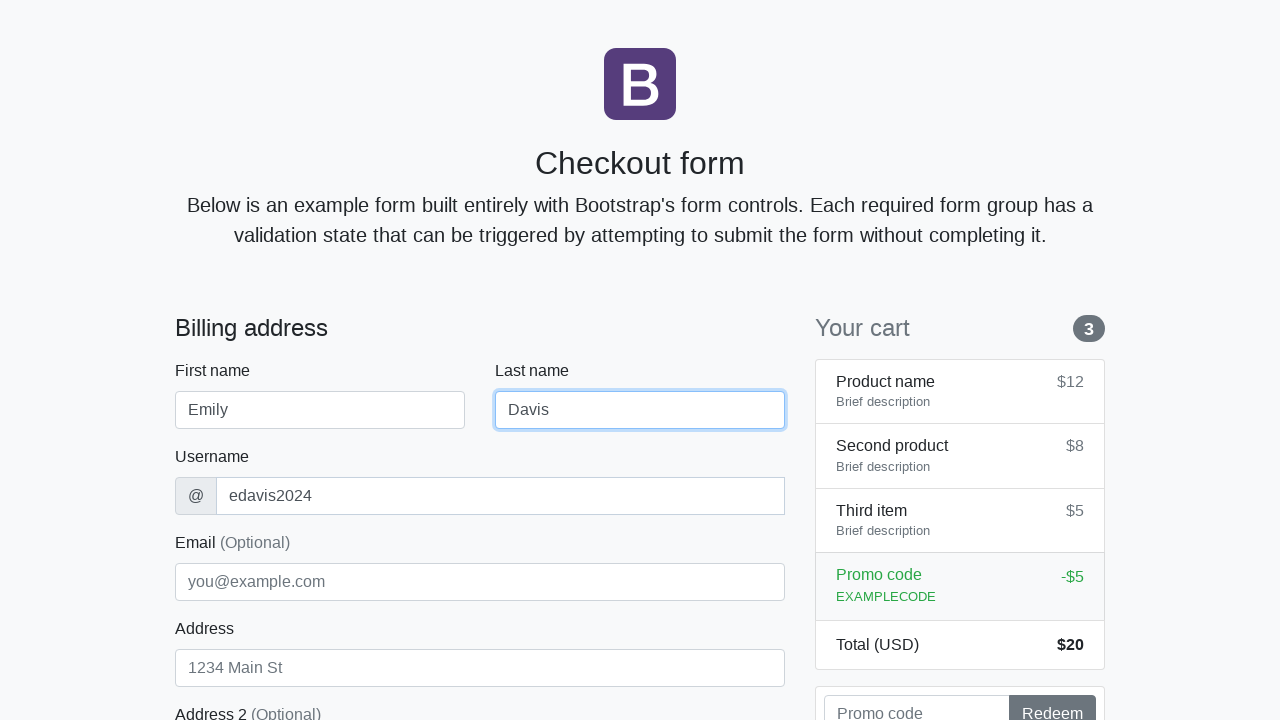

Filled address field with 'Birch Boulevard 567' on #address
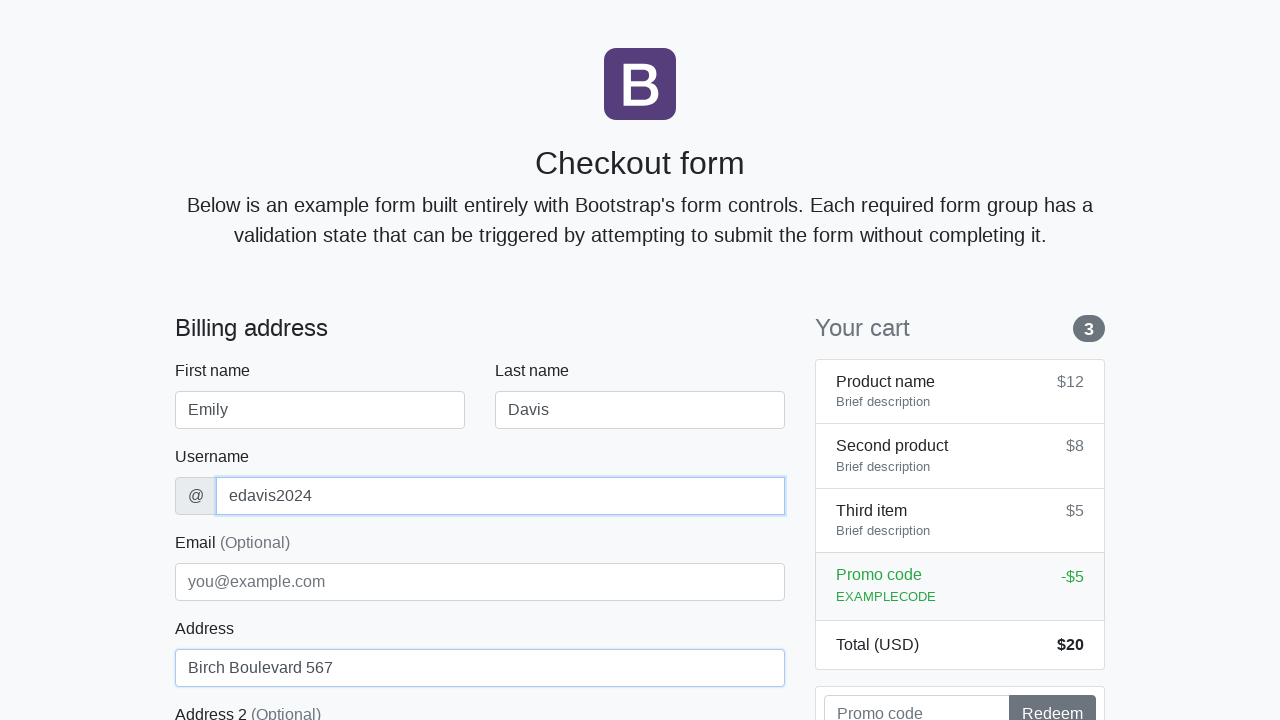

Filled email field with 'emily.davis@sample.net' on #email
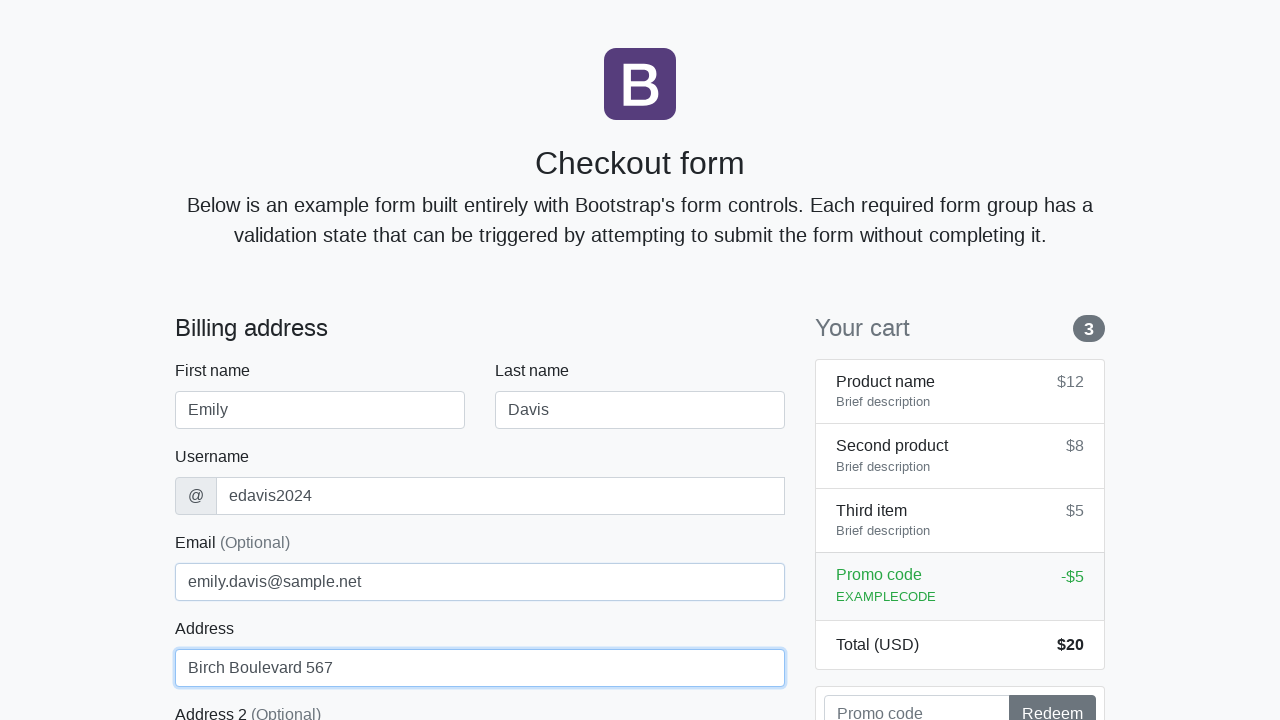

Selected 'United States' from country dropdown on #country
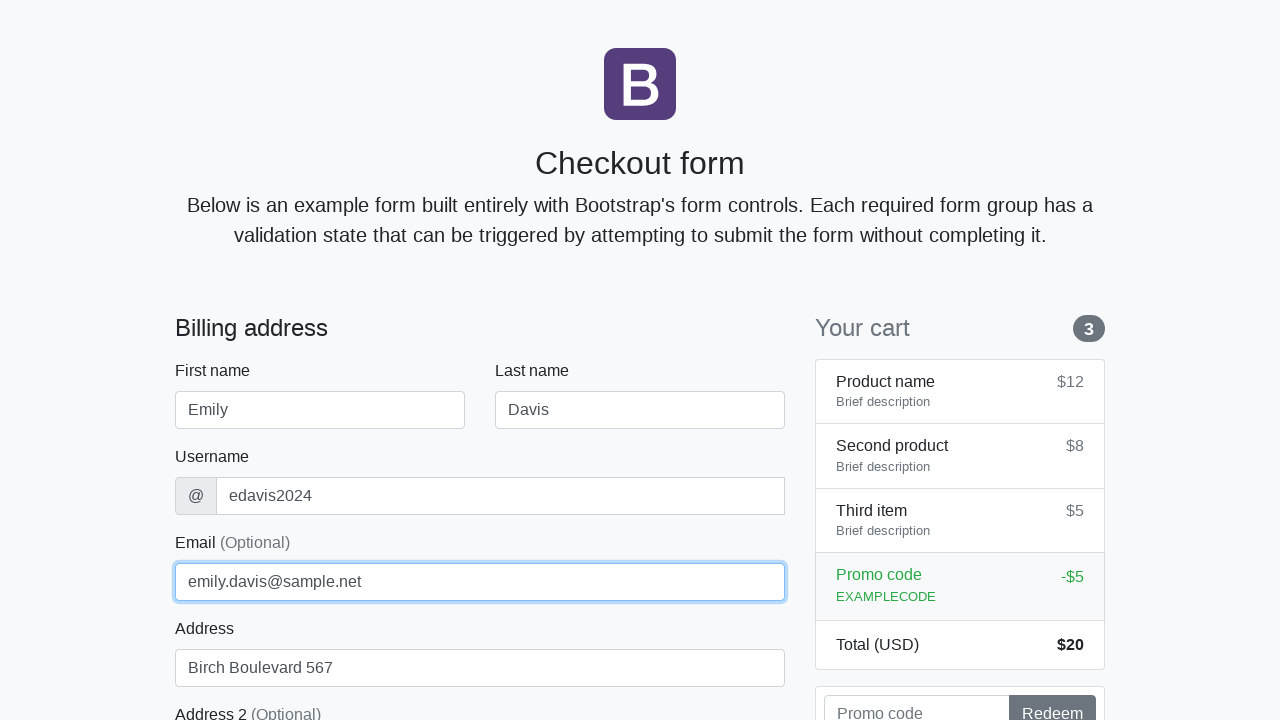

Selected 'California' from state dropdown on #state
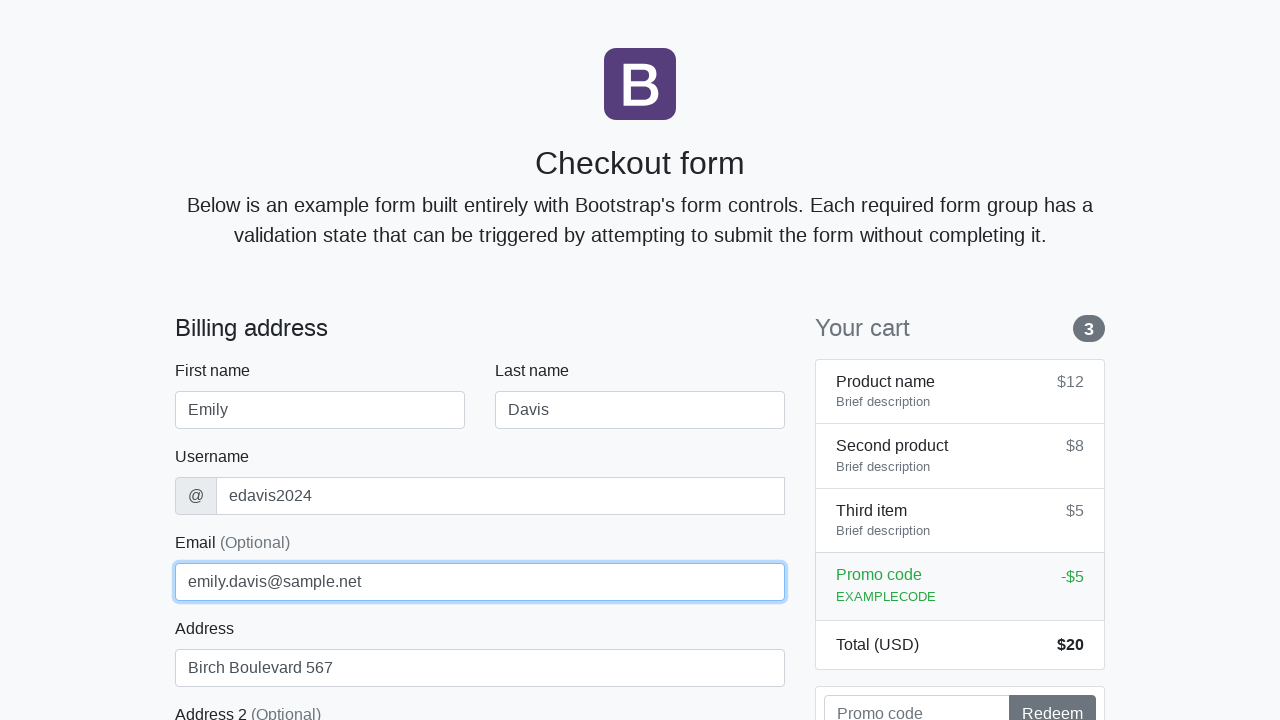

Filled zip code field with '75201' on #zip
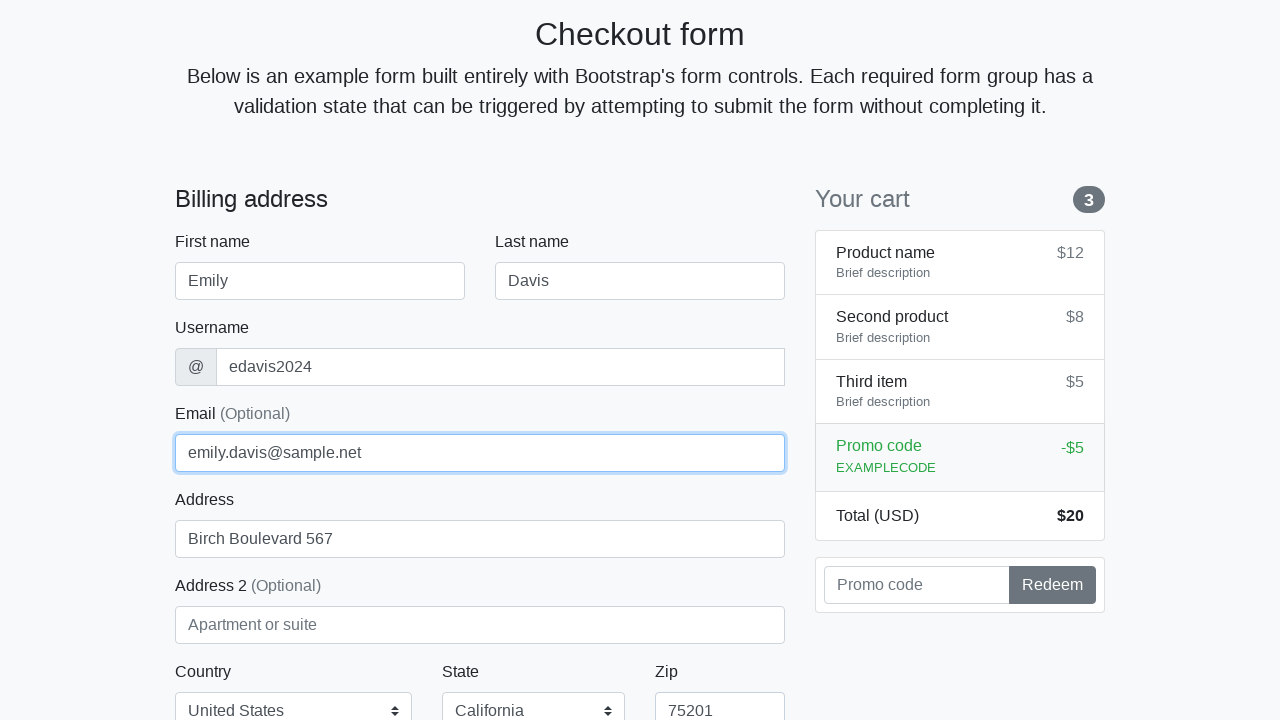

Filled cardholder name field with 'Emily Davis' on #cc-name
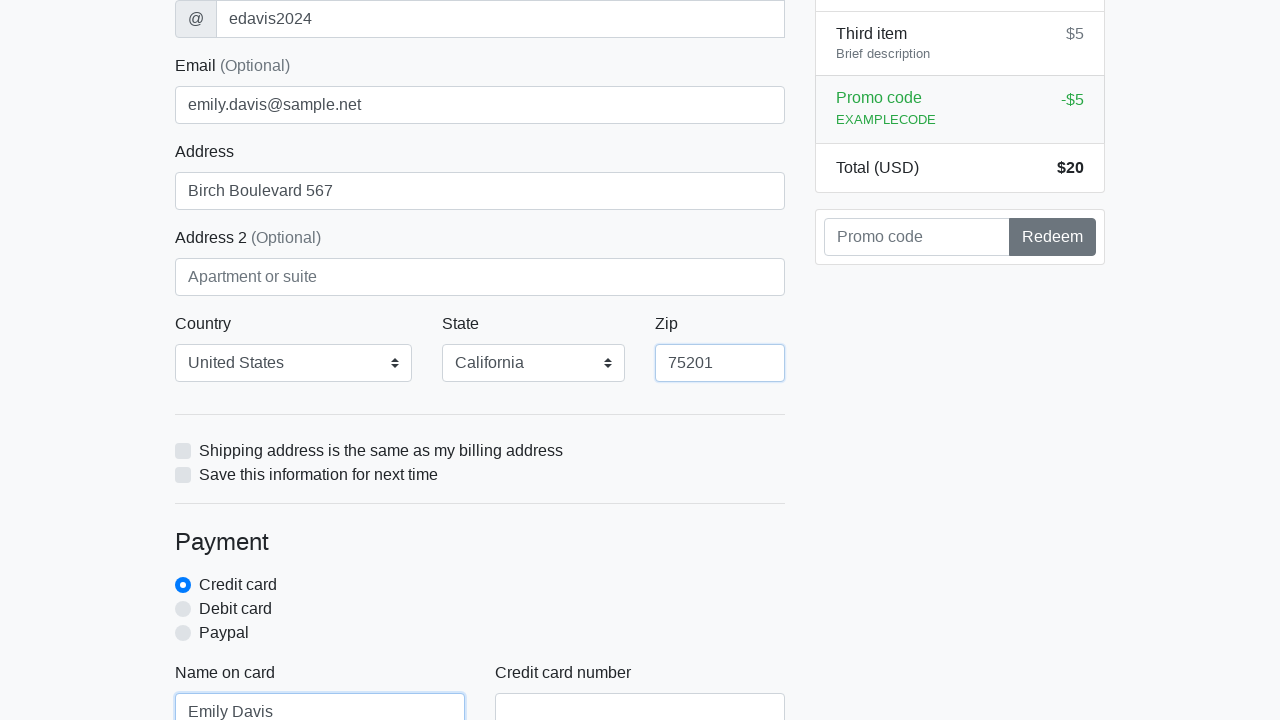

Filled credit card number field on #cc-number
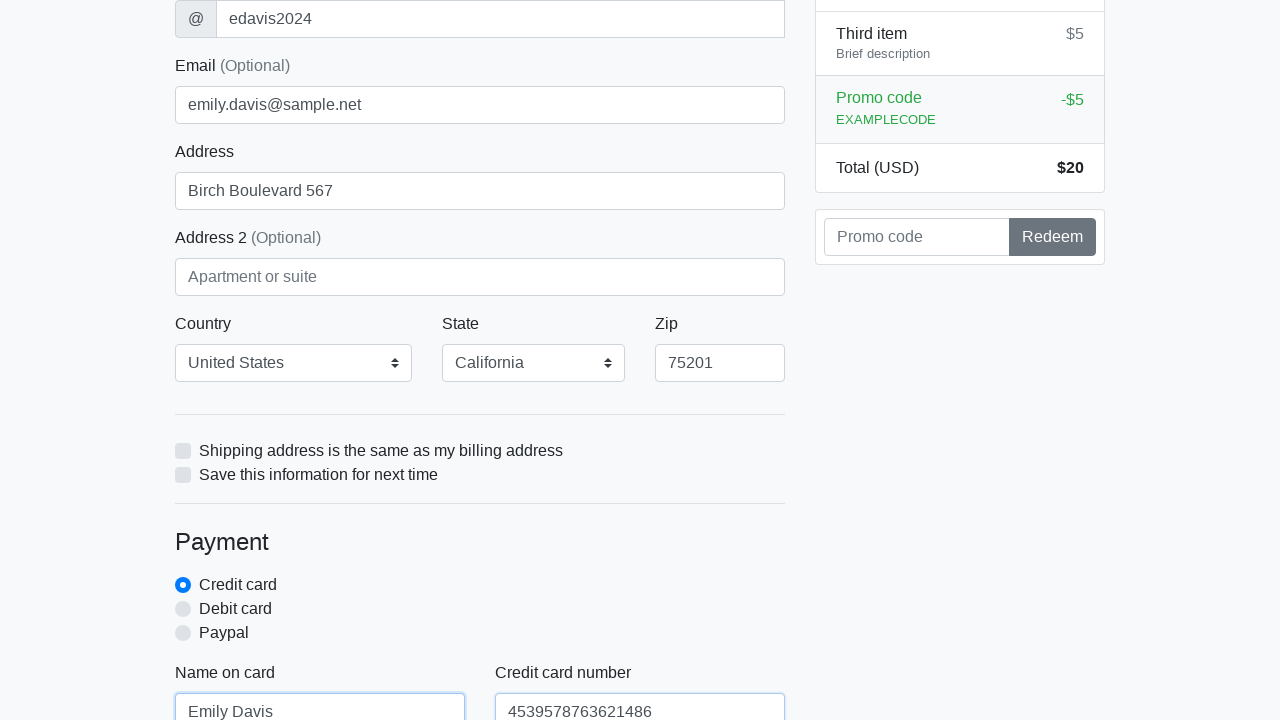

Filled card expiration date with '11/2024' on #cc-expiration
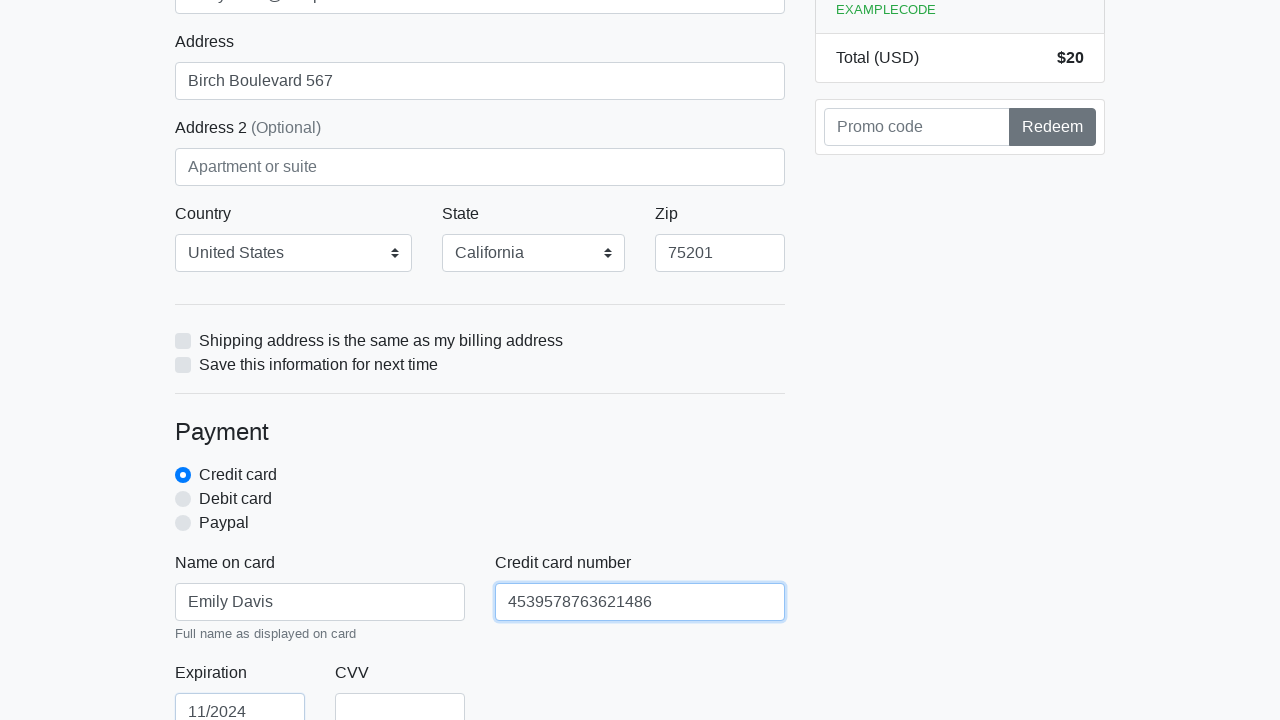

Filled CVV field with '987' on #cc-cvv
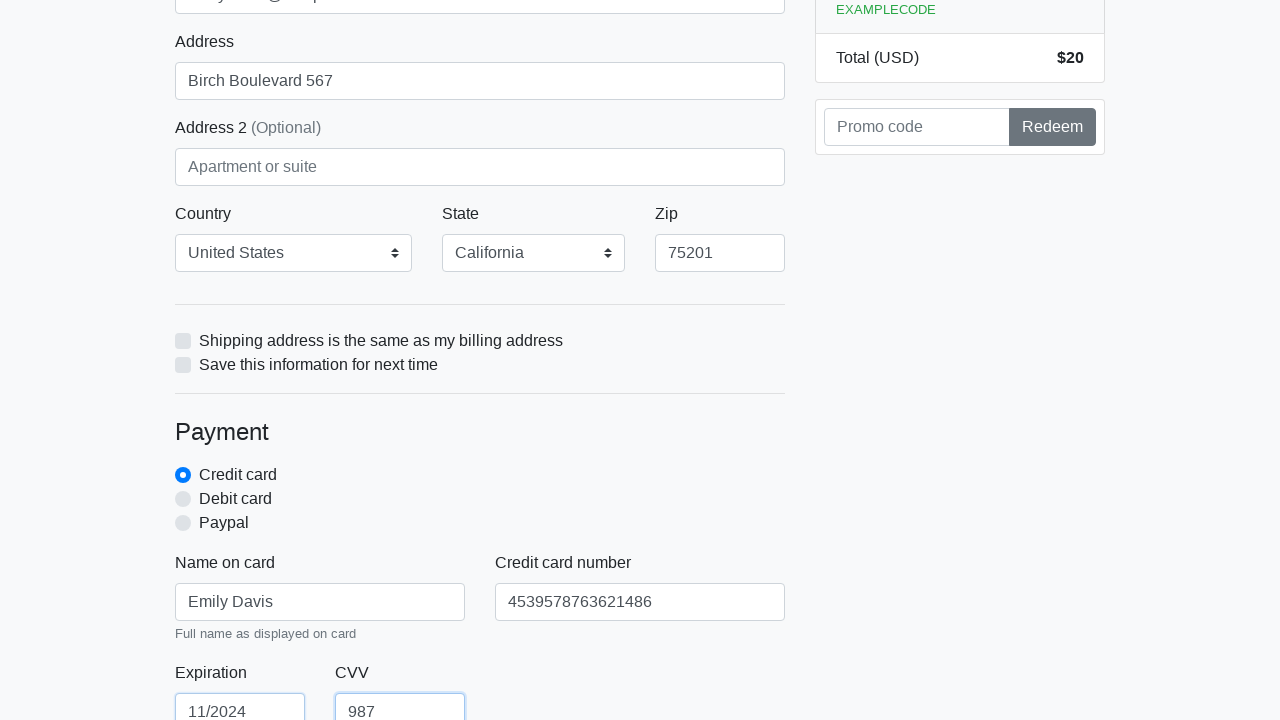

Clicked proceed button to submit checkout form (iteration 4) at (480, 500) on xpath=/html/body/div/div[2]/div[2]/form/button
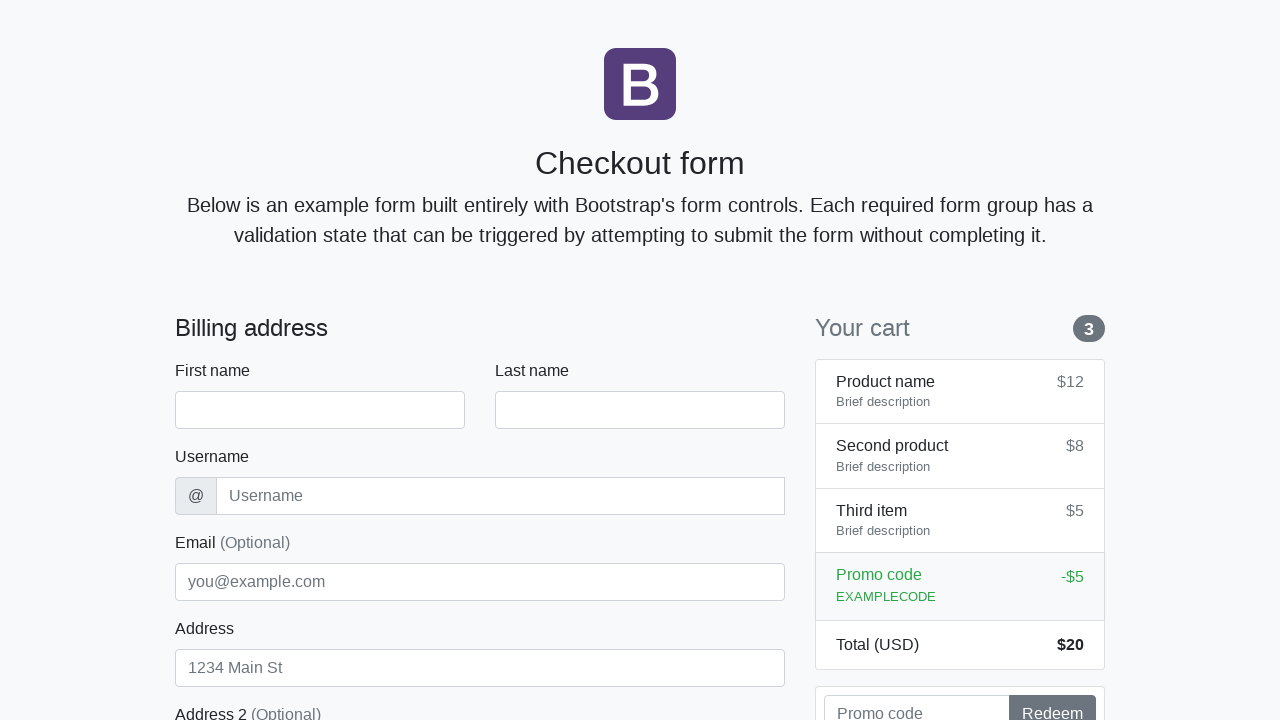

Navigated back to checkout page for next iteration
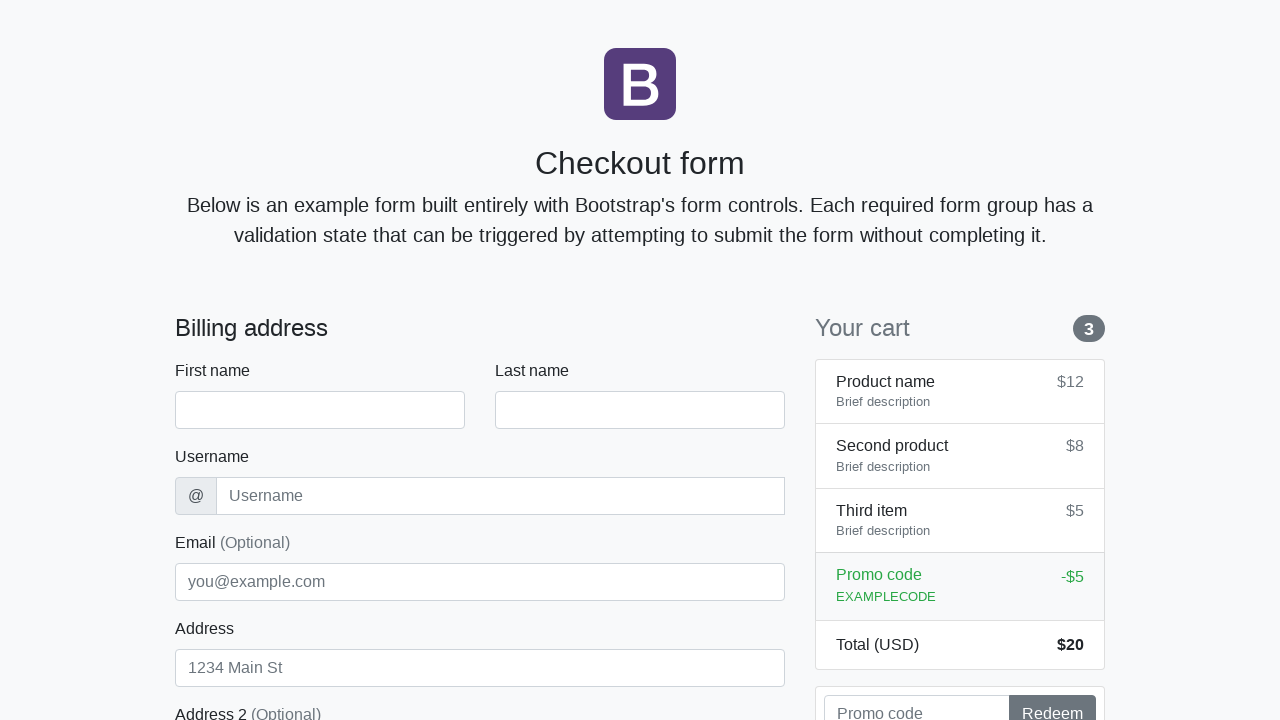

Waited for checkout form to load (iteration 5)
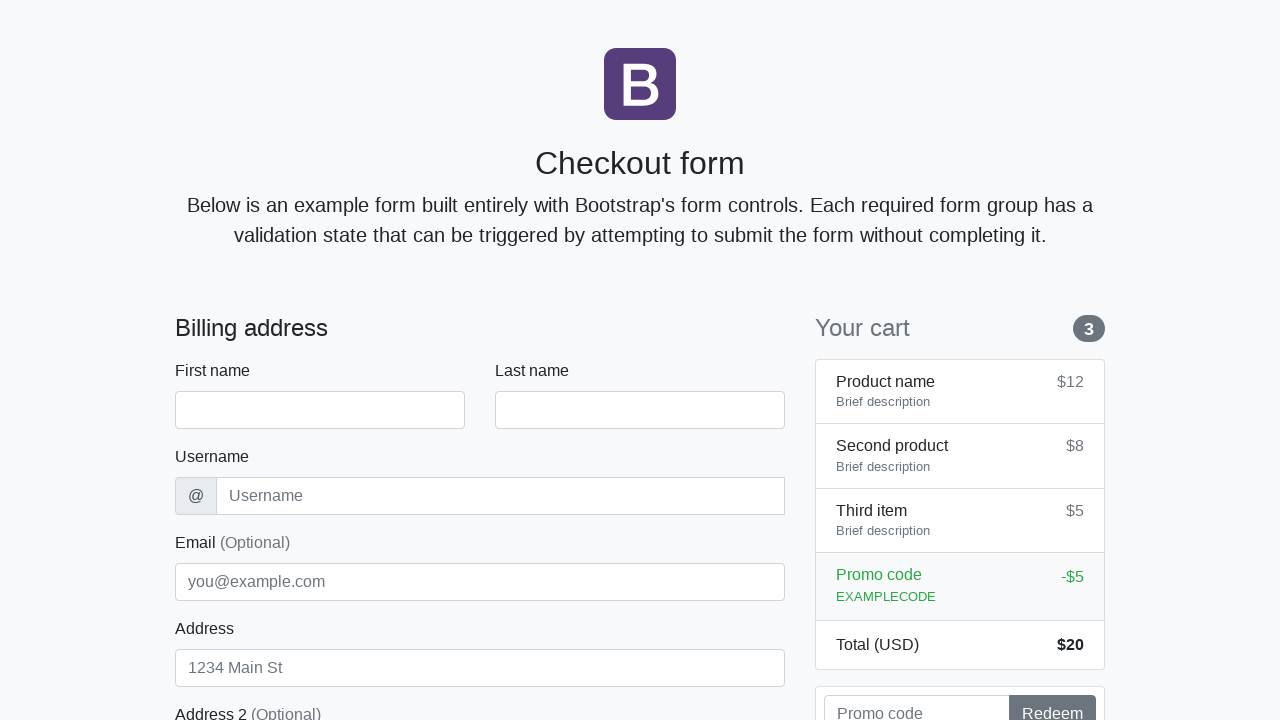

Filled first name field with 'Emily' on #firstName
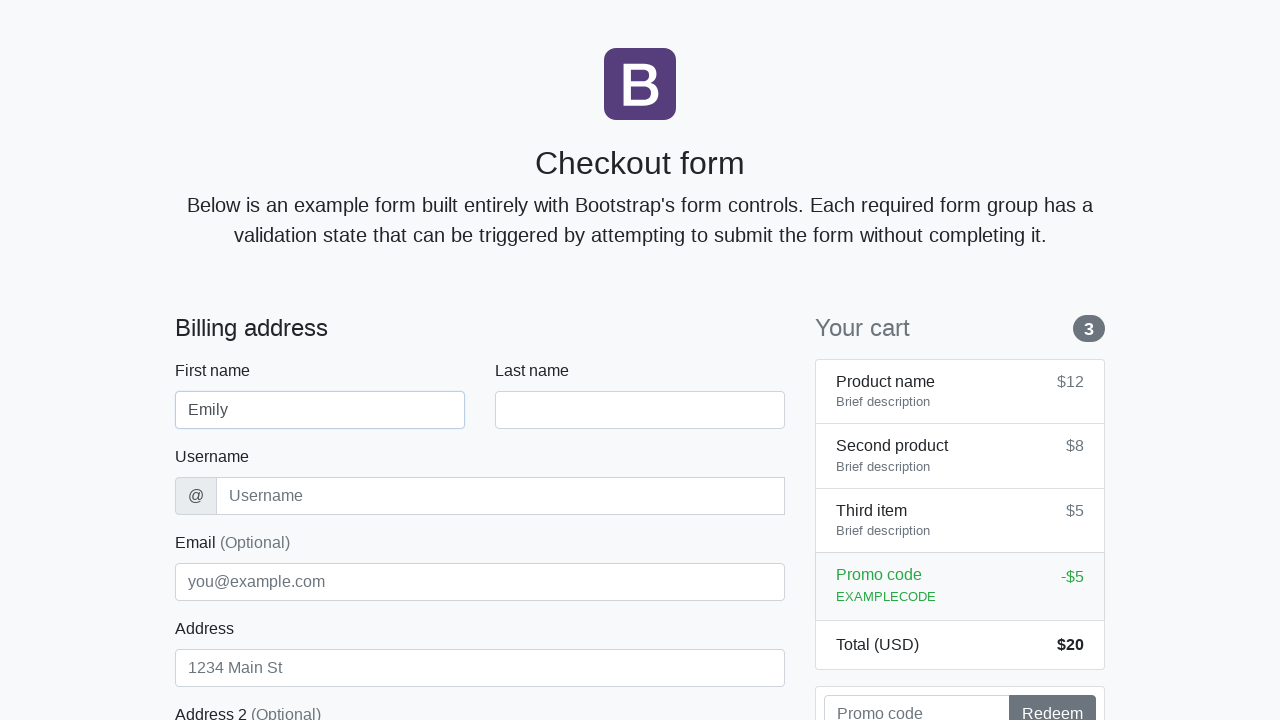

Filled last name field with 'Davis' on #lastName
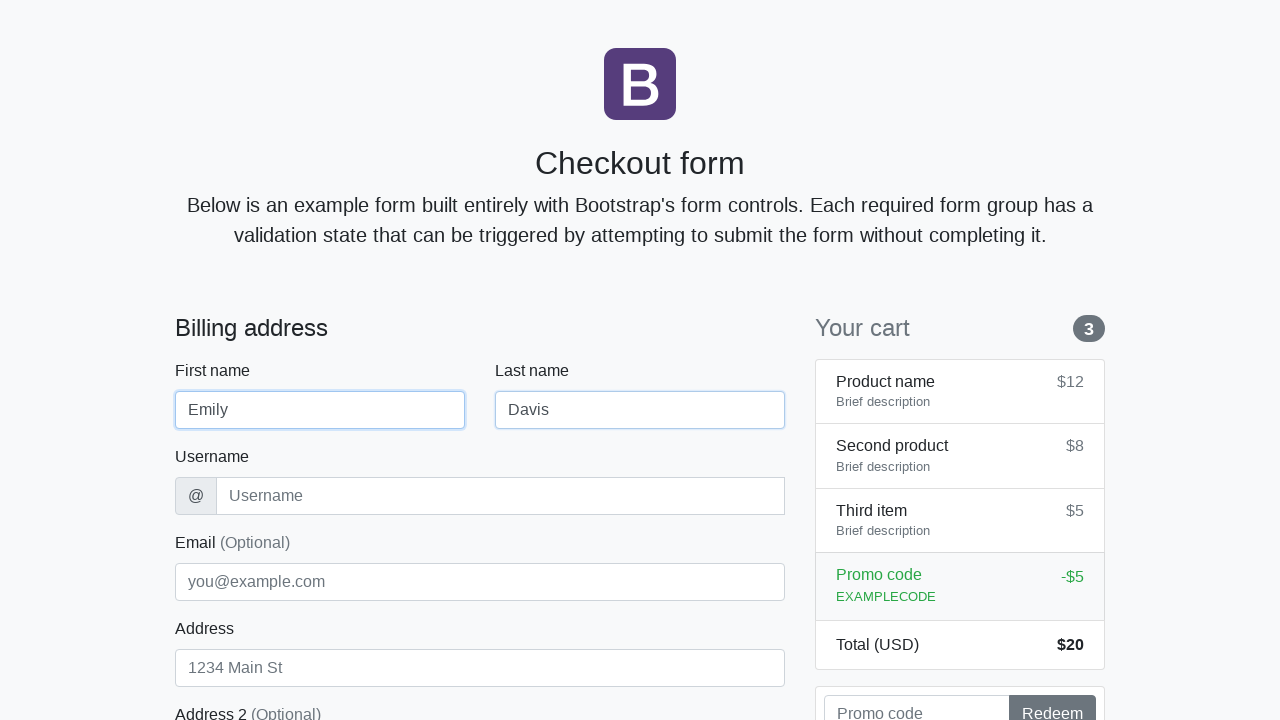

Filled username field with 'edavis2024' on #username
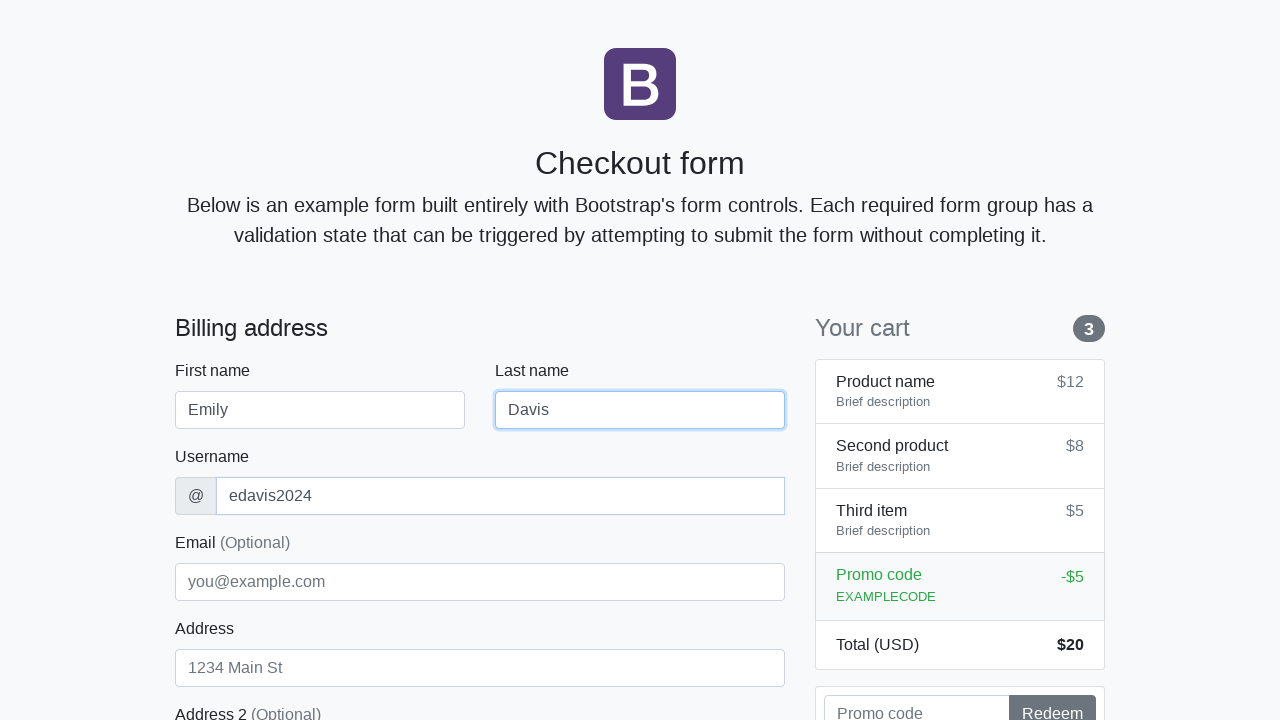

Filled address field with 'Birch Boulevard 567' on #address
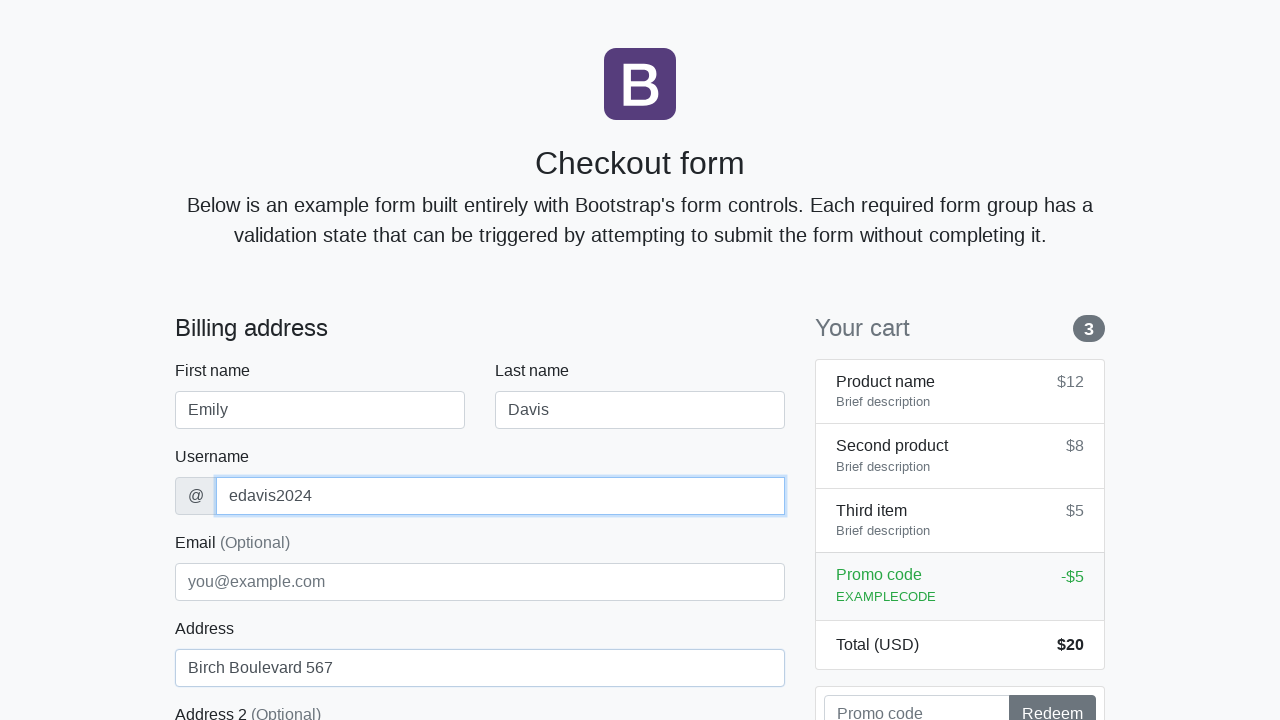

Filled email field with 'emily.davis@sample.net' on #email
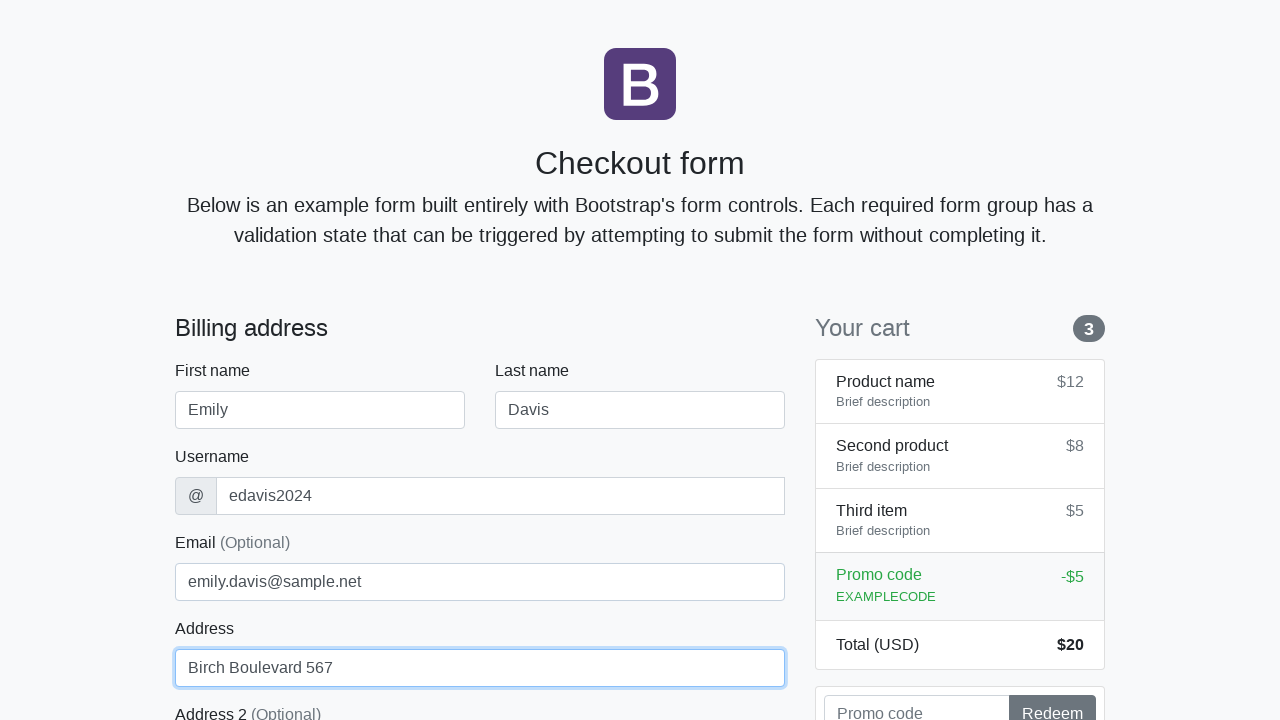

Selected 'United States' from country dropdown on #country
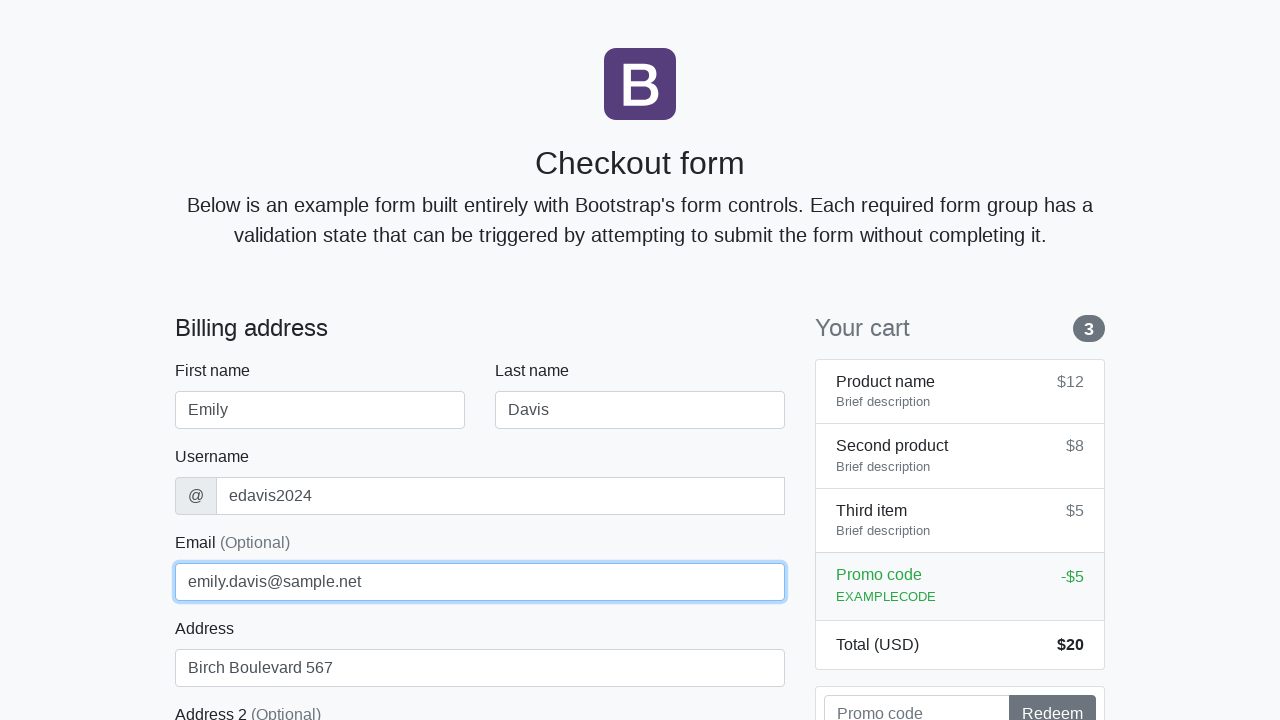

Selected 'California' from state dropdown on #state
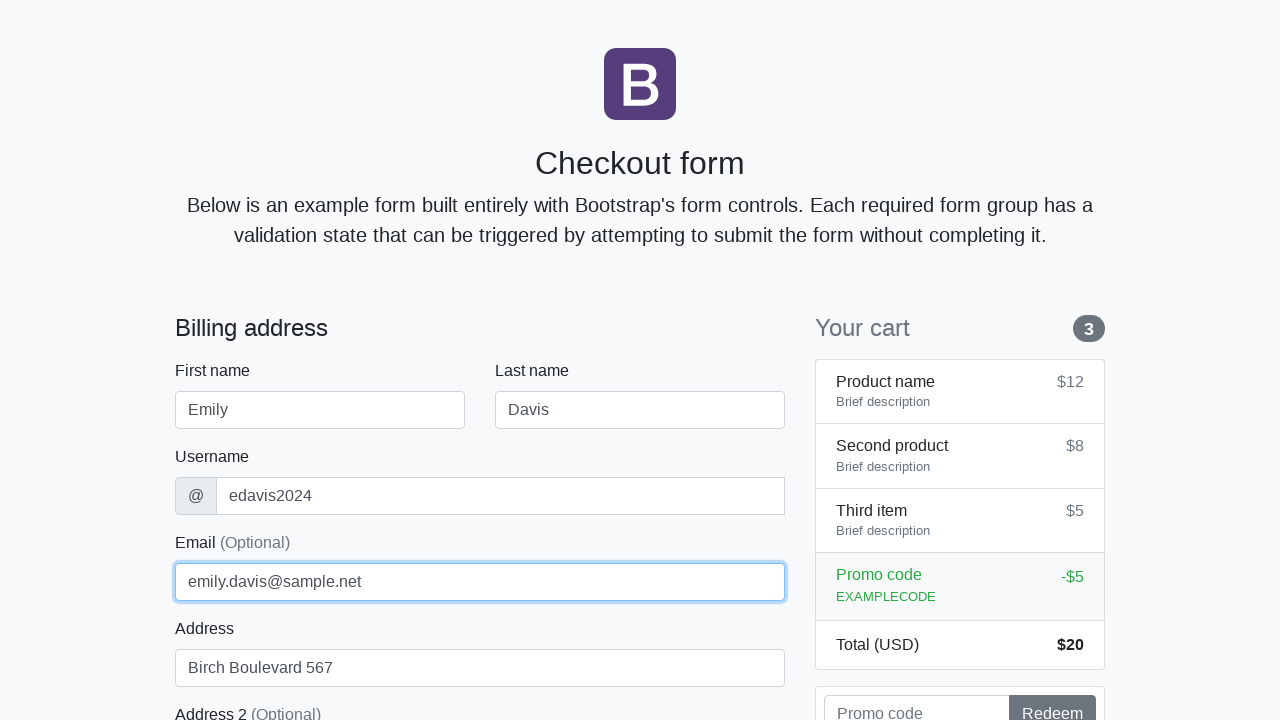

Filled zip code field with '75201' on #zip
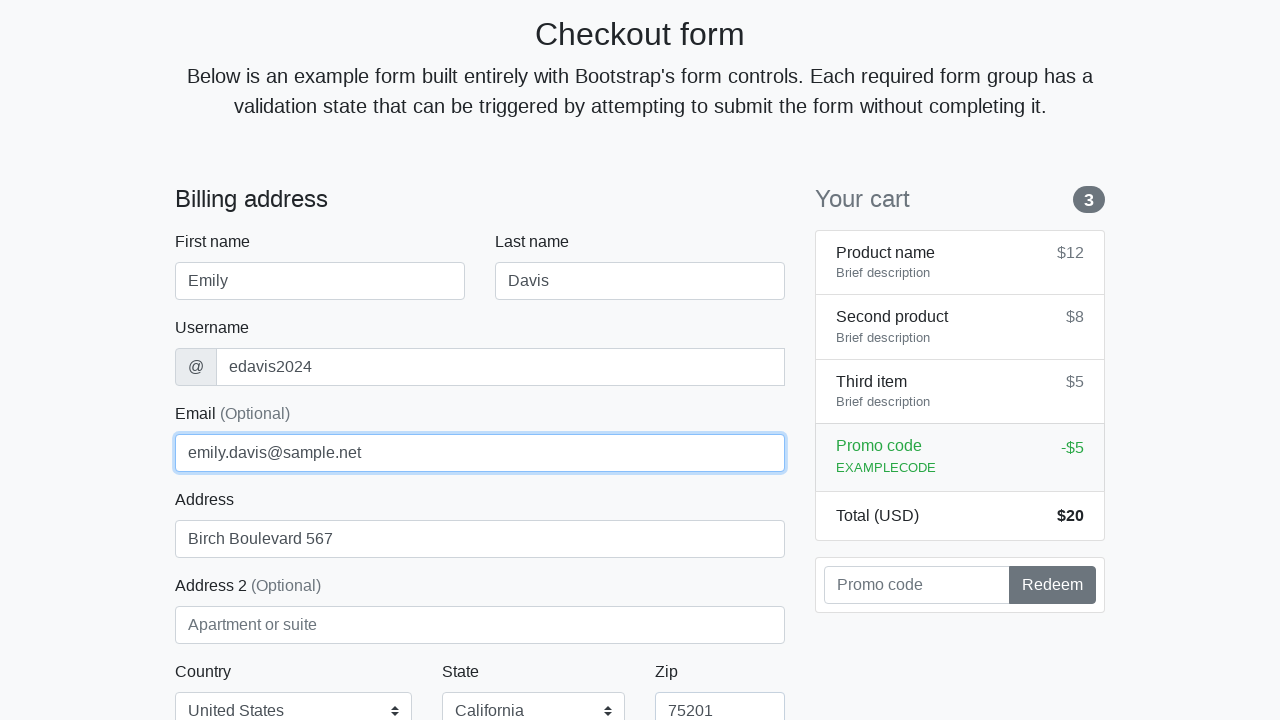

Filled cardholder name field with 'Emily Davis' on #cc-name
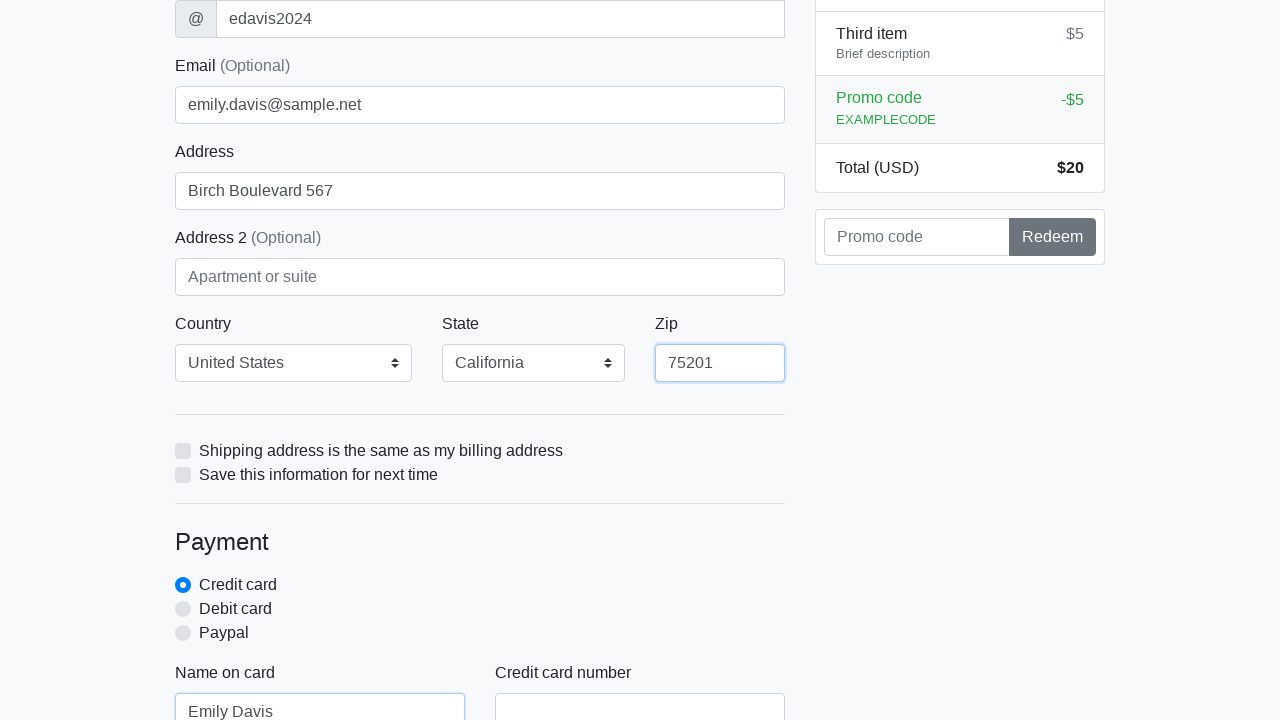

Filled credit card number field on #cc-number
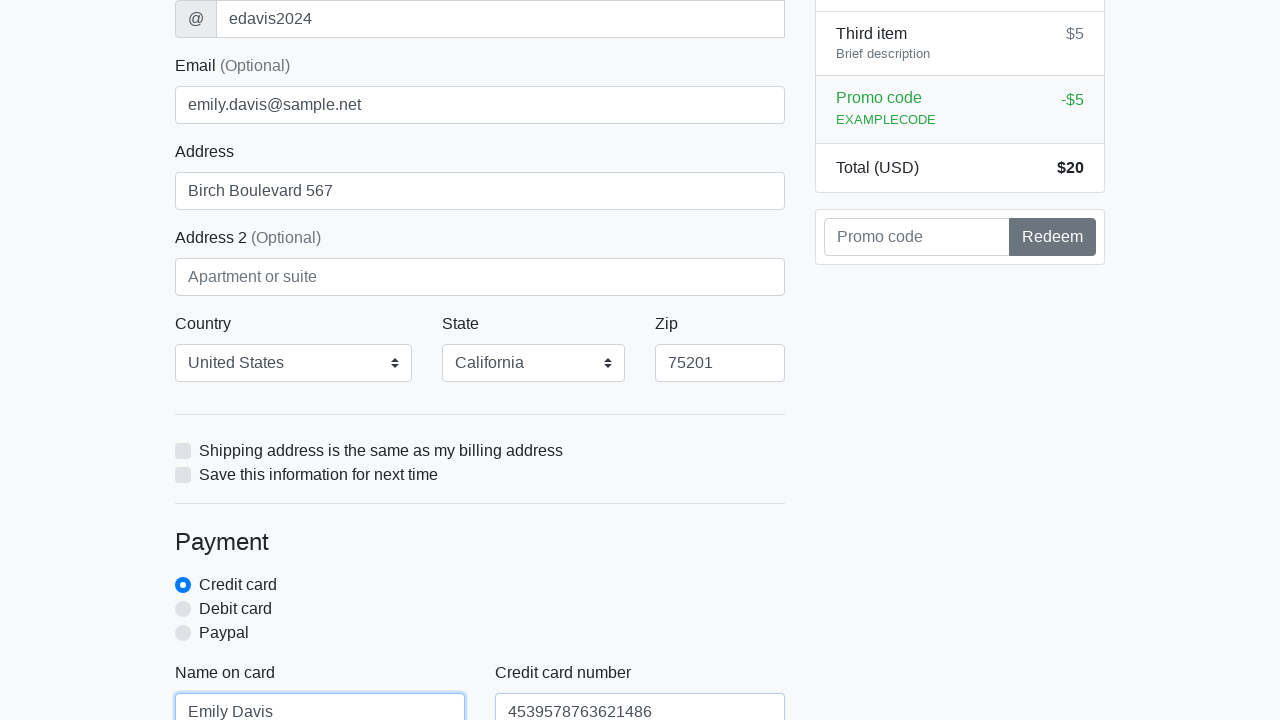

Filled card expiration date with '11/2024' on #cc-expiration
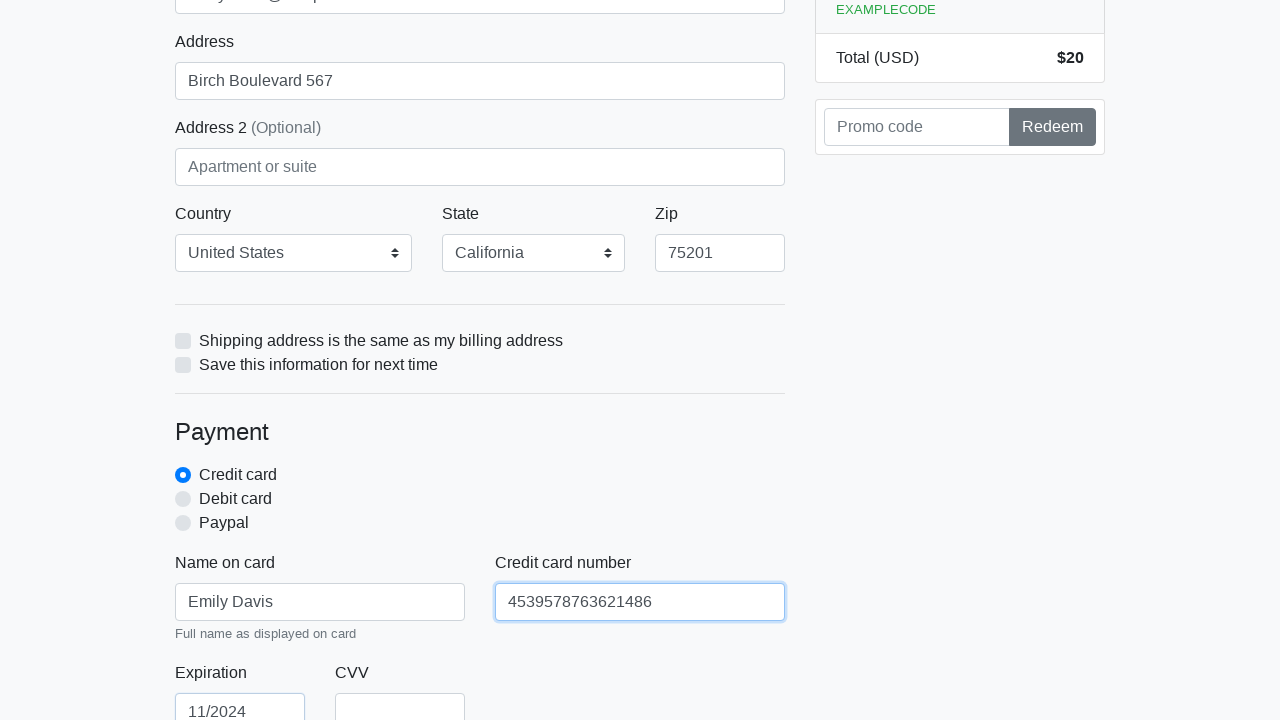

Filled CVV field with '987' on #cc-cvv
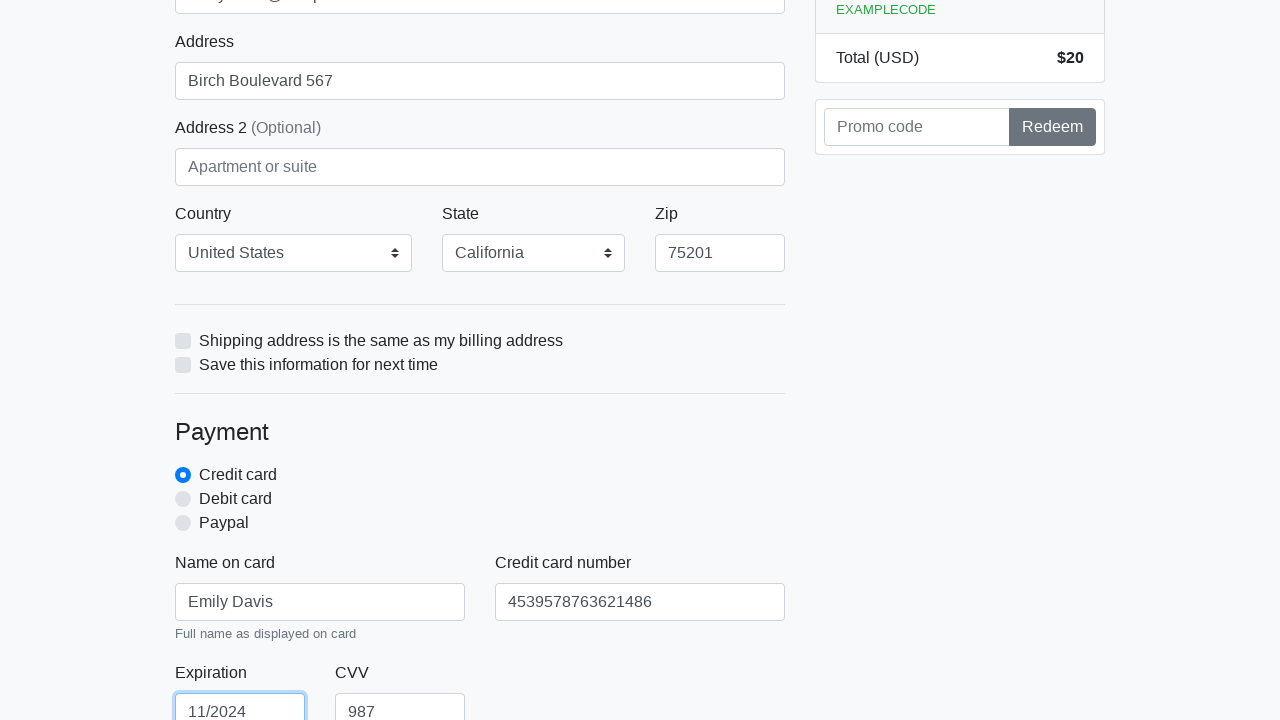

Clicked proceed button to submit checkout form (iteration 5) at (480, 500) on xpath=/html/body/div/div[2]/div[2]/form/button
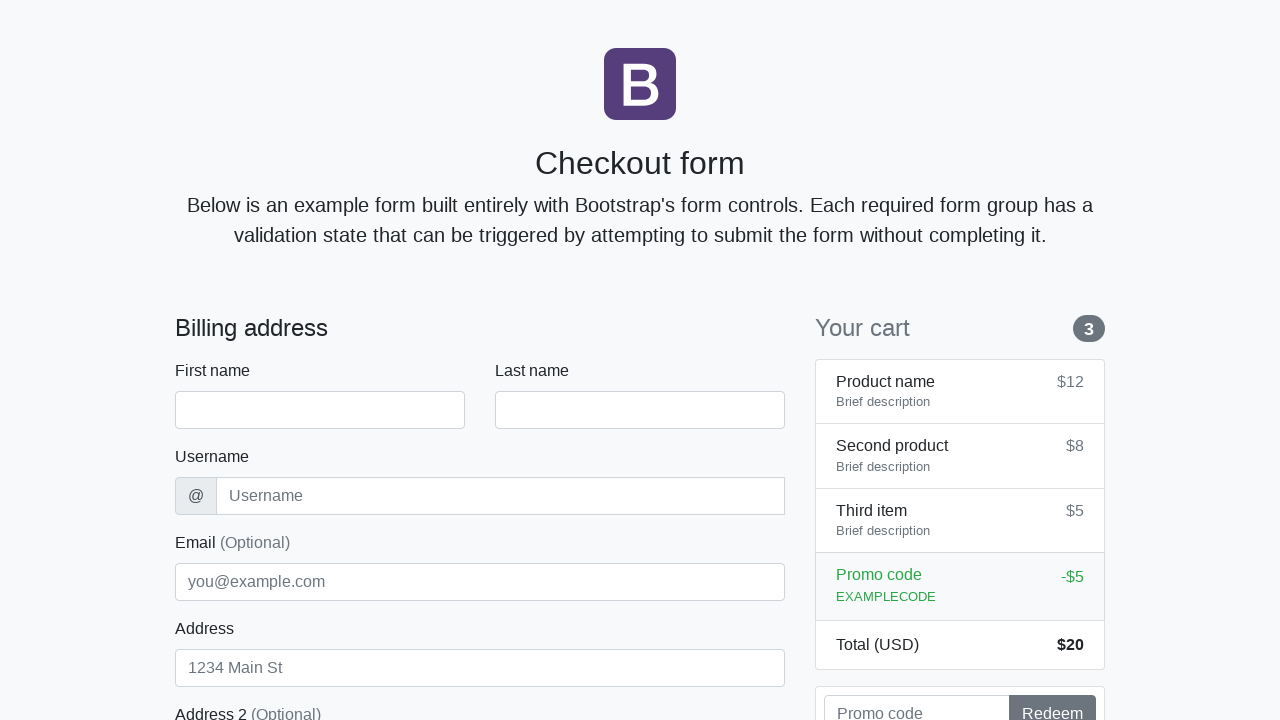

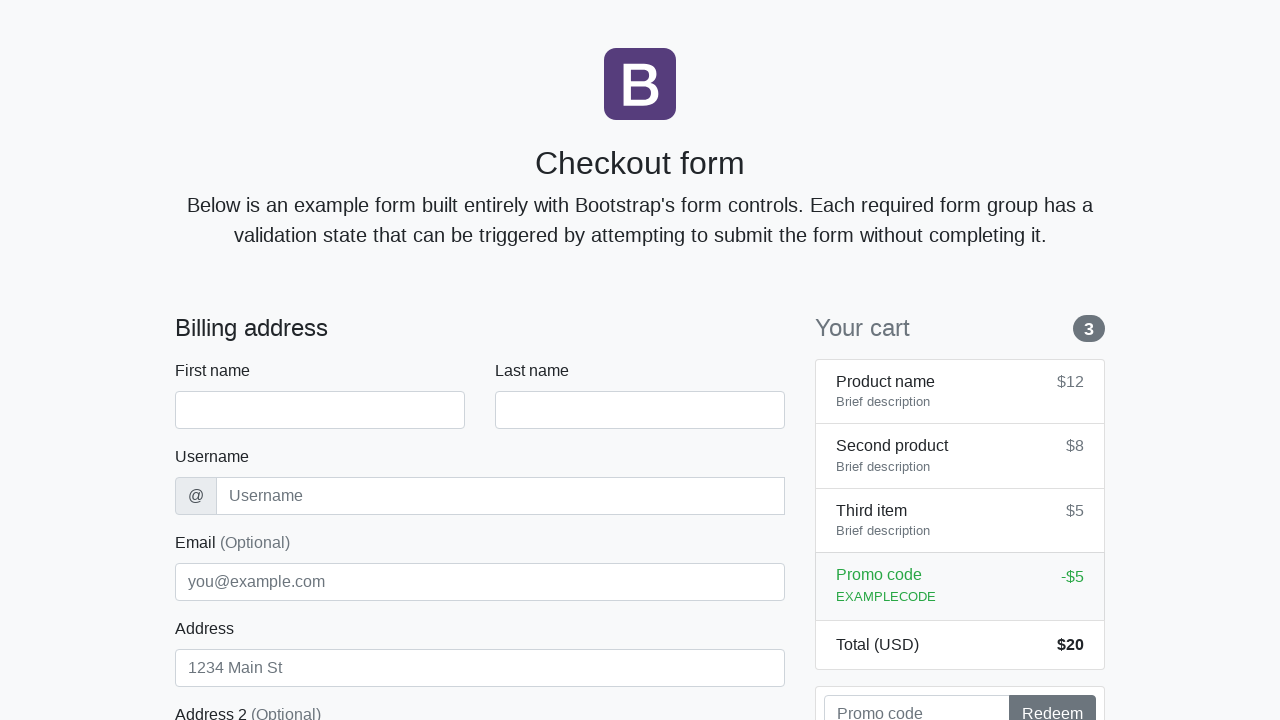